Counts all checkboxes in a paginated product table by iterating through all pages and checking each row's checkbox visibility

Starting URL: https://testautomationpractice.blogspot.com/

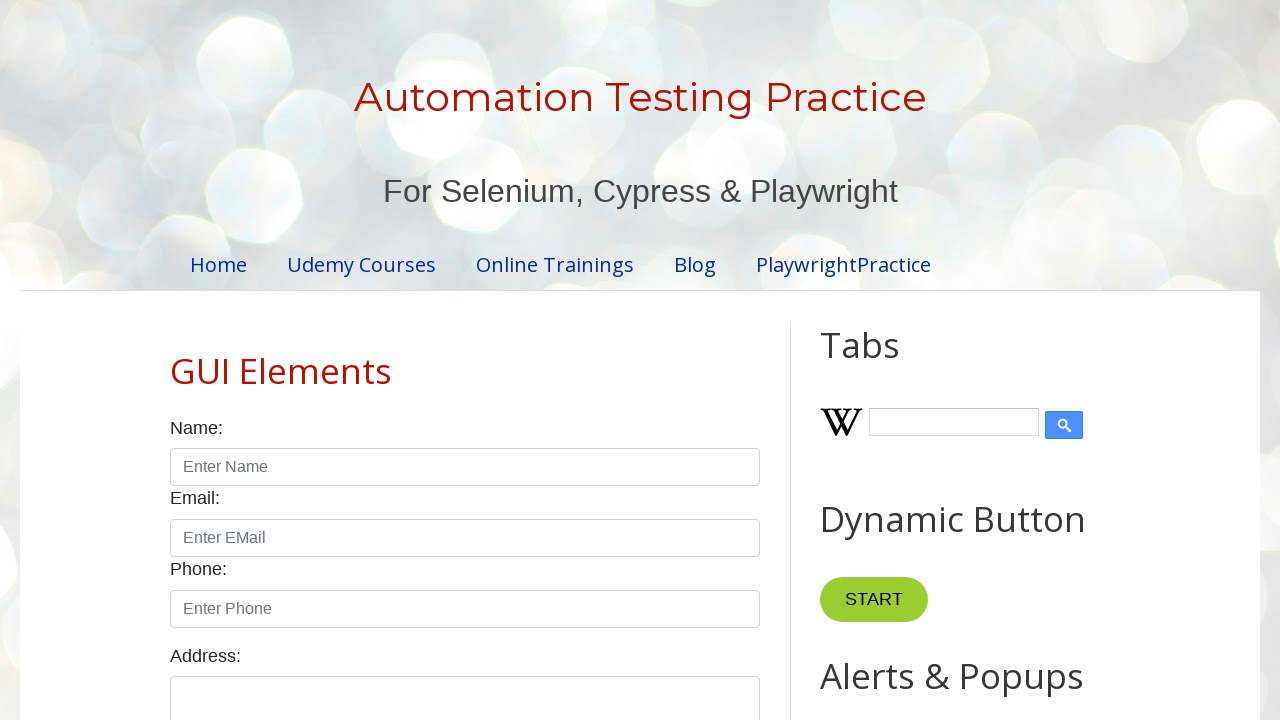

Retrieved all pagination links from the product table
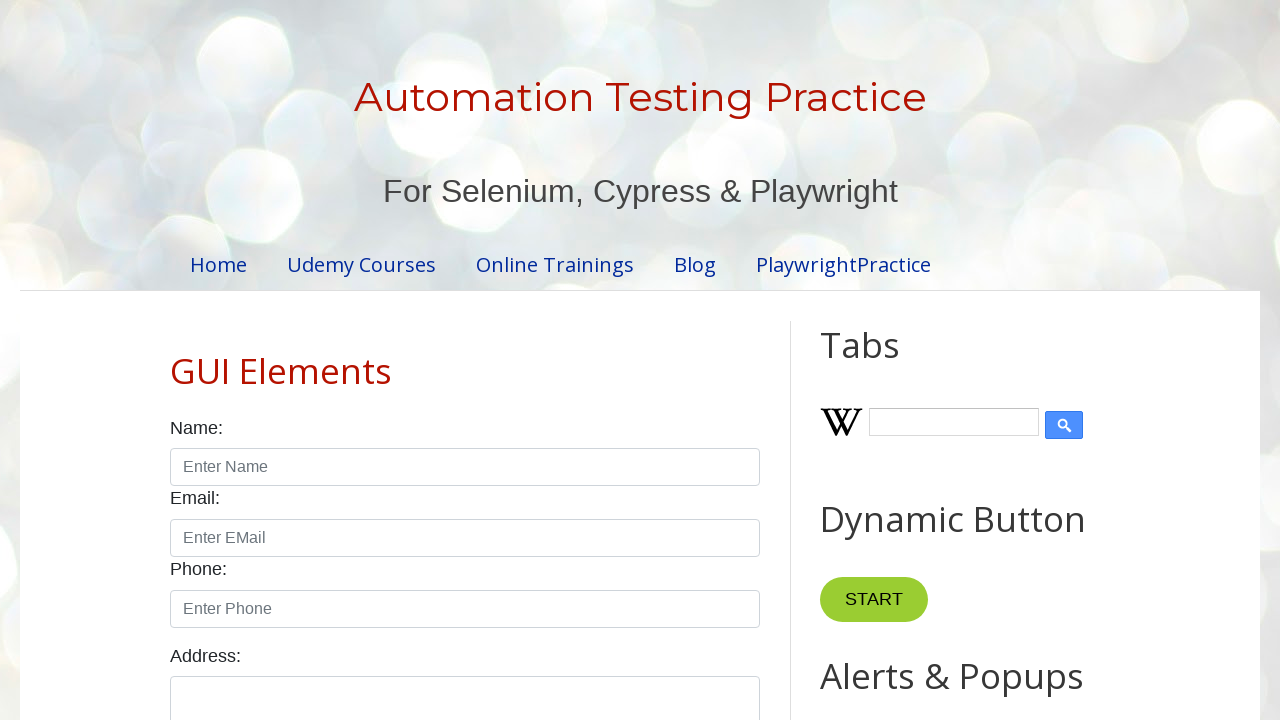

Clicked on pagination link for page 1 at (416, 361) on xpath=//ul[@id='pagination']/li >> nth=0
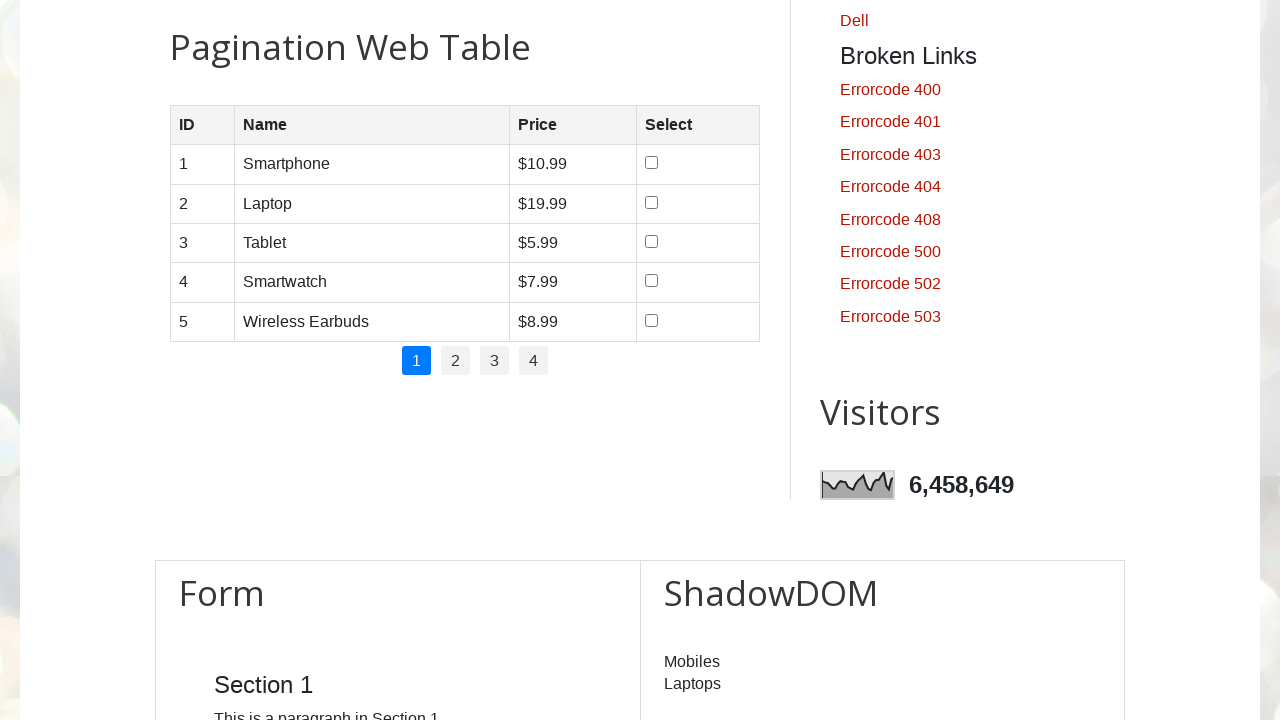

Waited for table to load on page 1
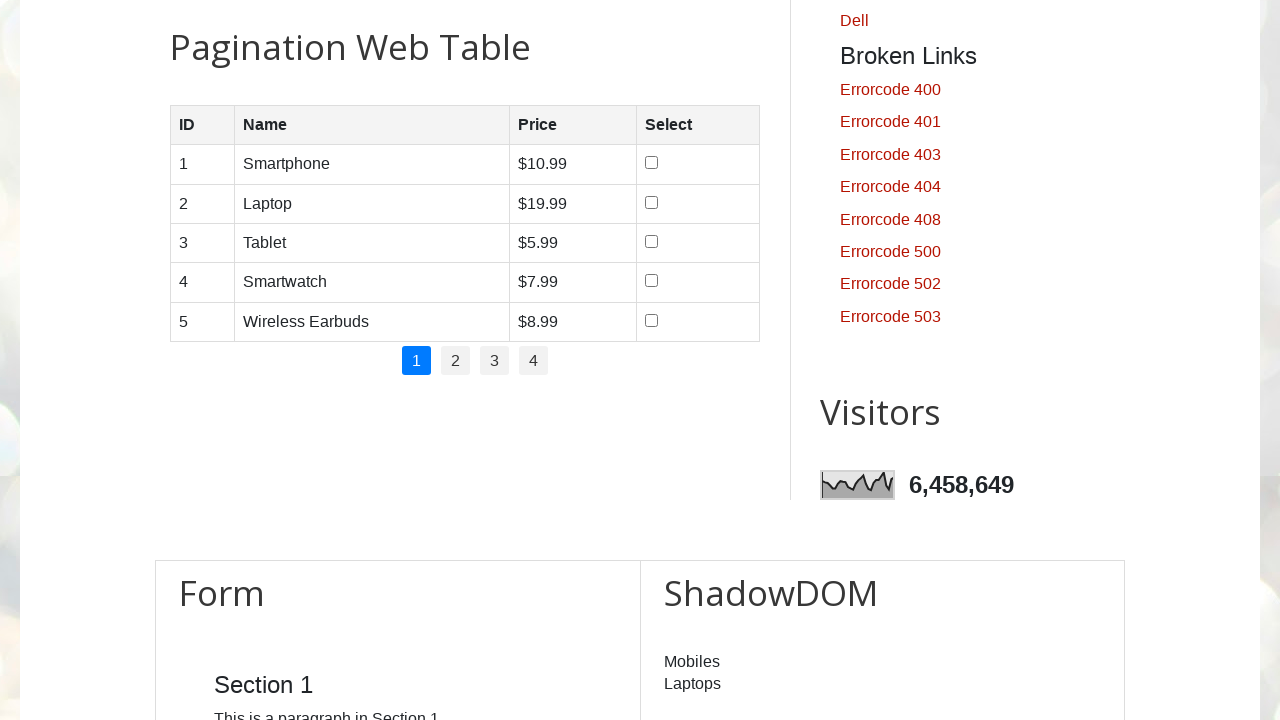

Retrieved all table rows on page 1 (found 5 rows)
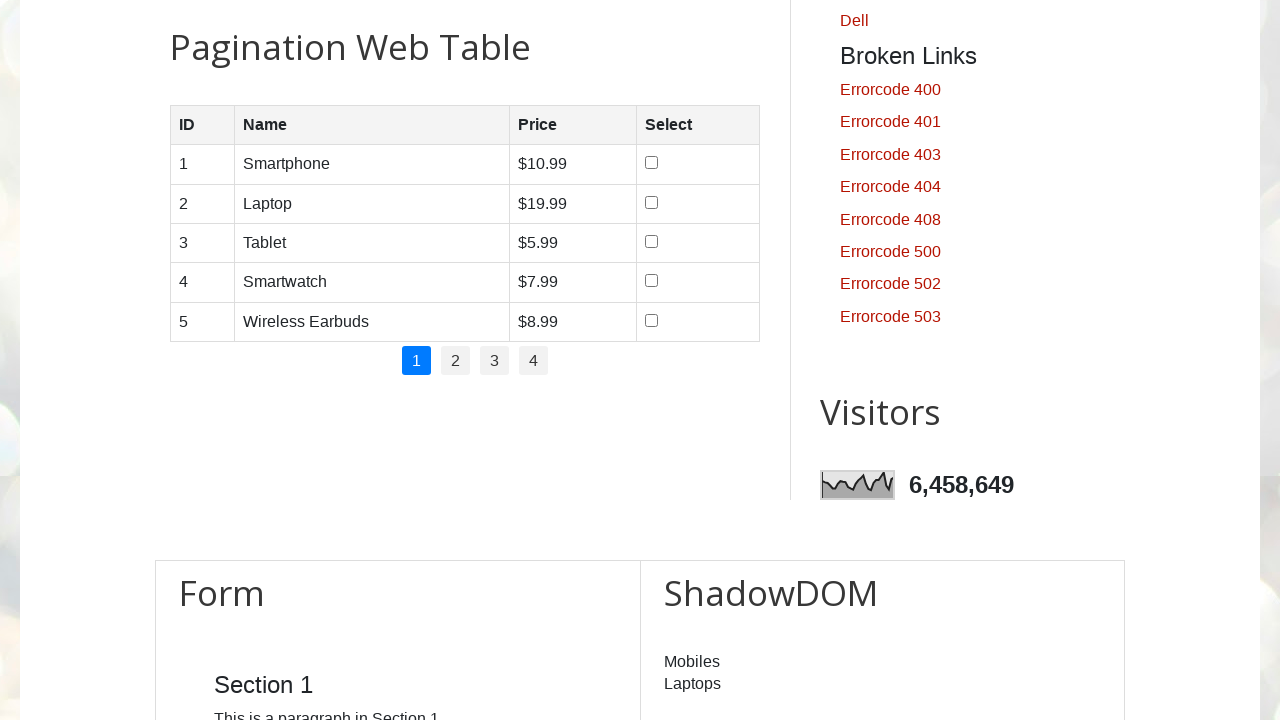

Located checkbox in page 1, row 1
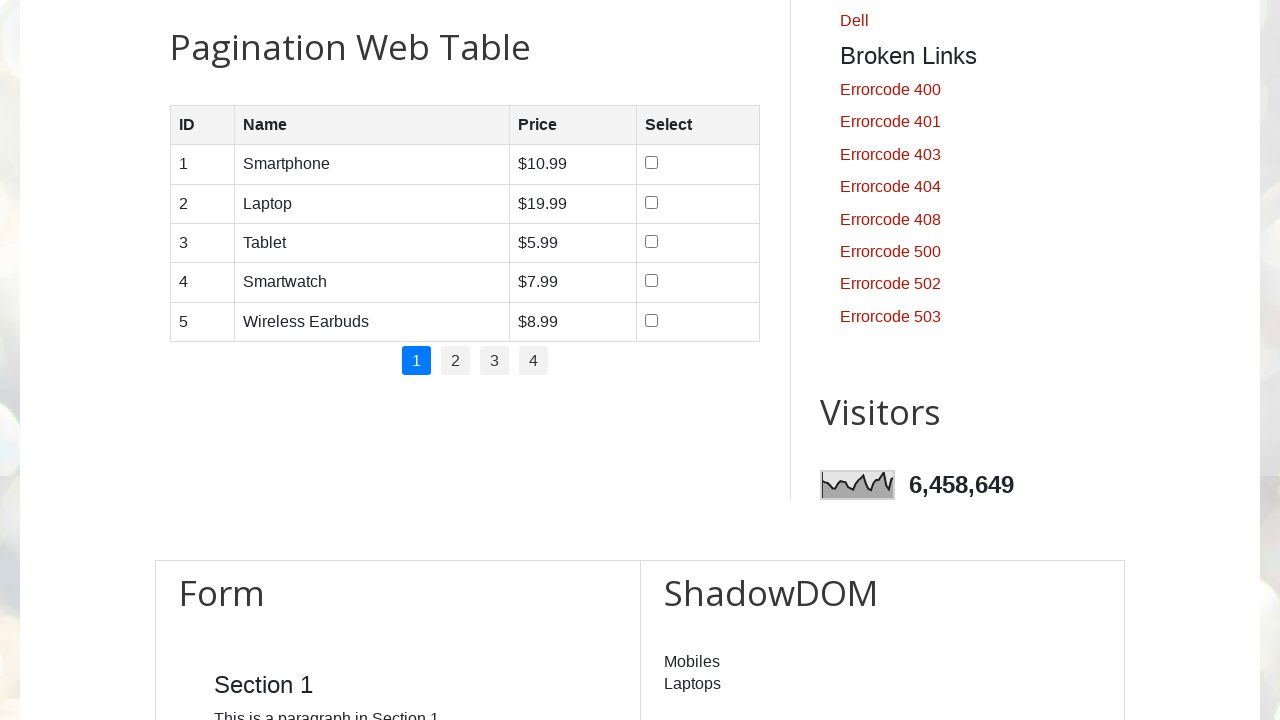

Checkbox in page 1, row 1 is visible (total count: 1)
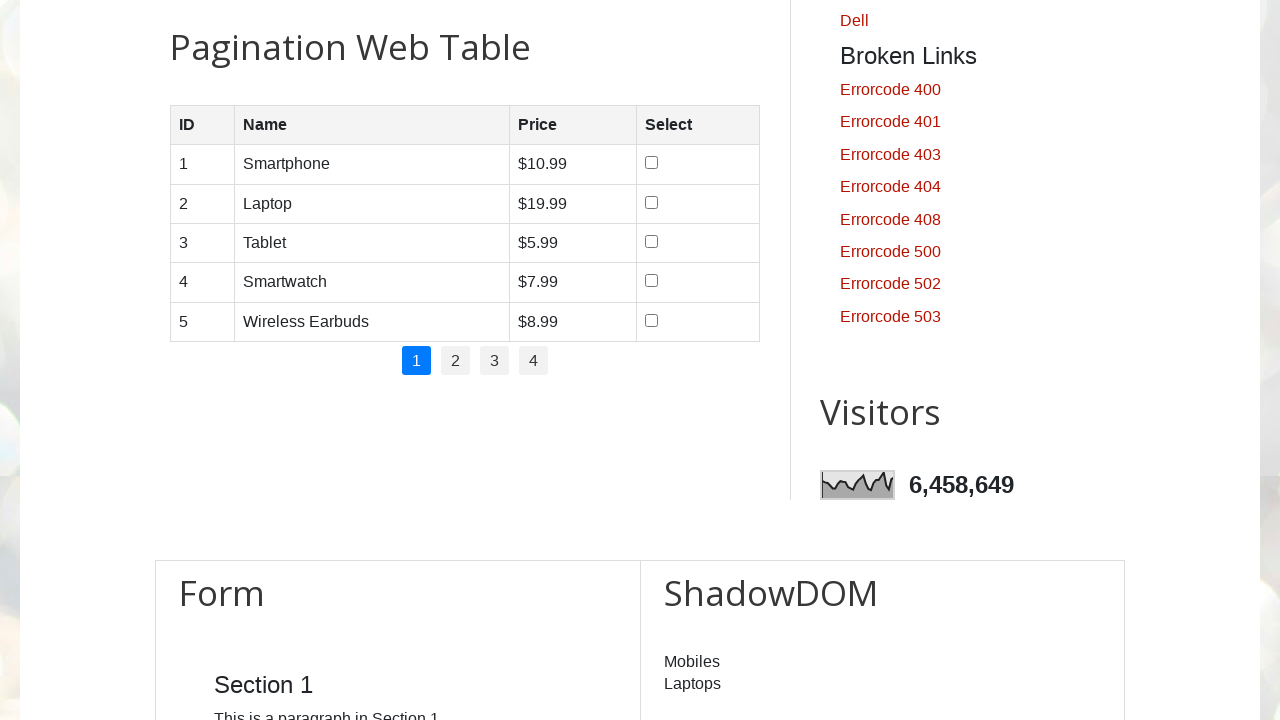

Located checkbox in page 1, row 2
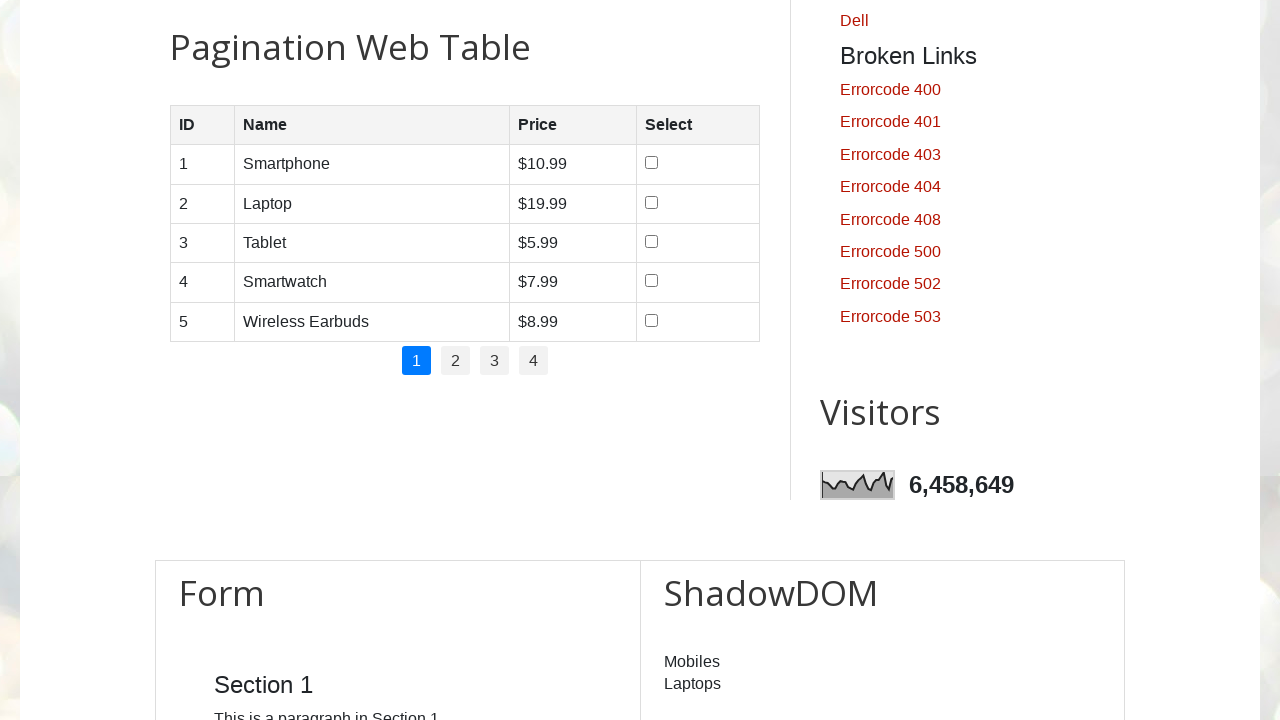

Checkbox in page 1, row 2 is visible (total count: 2)
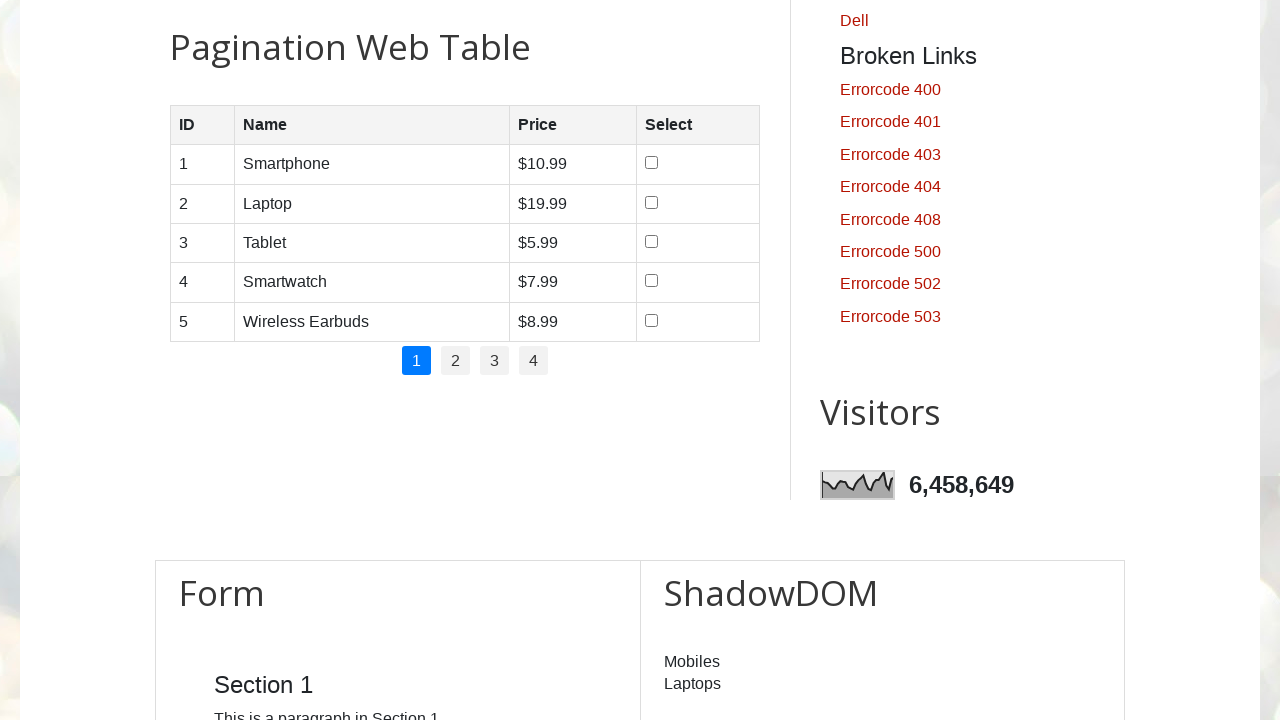

Located checkbox in page 1, row 3
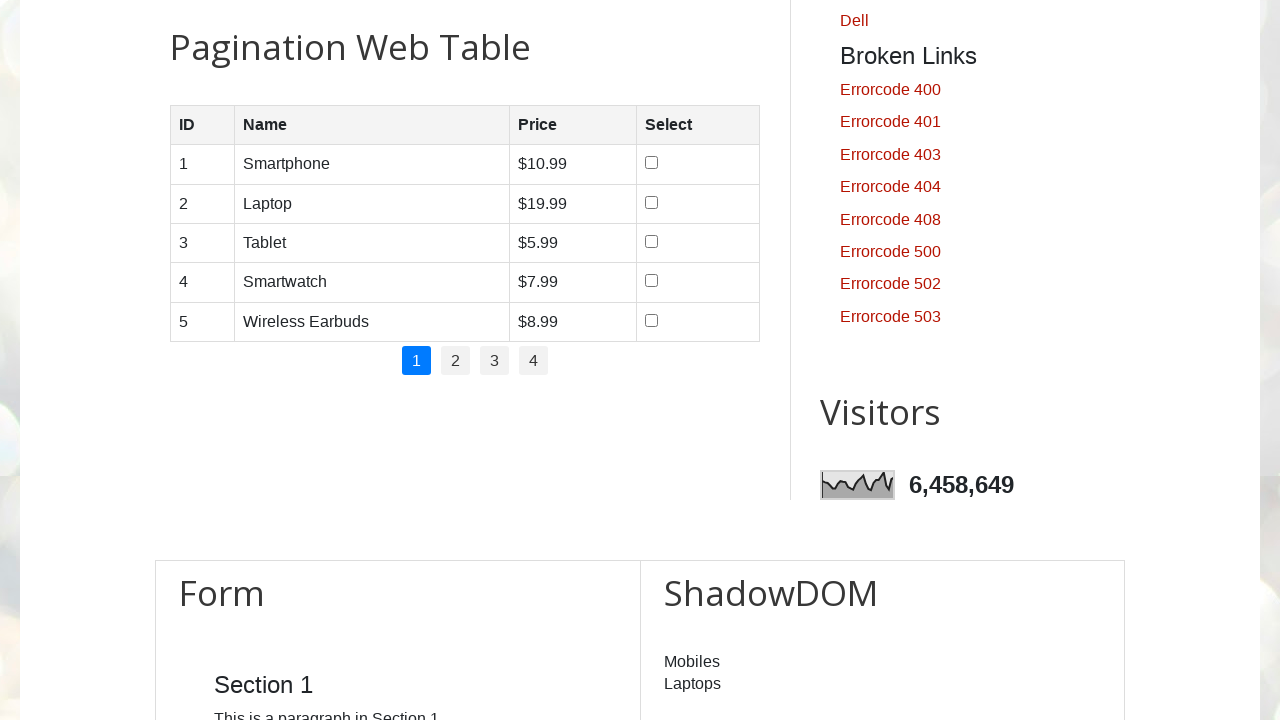

Checkbox in page 1, row 3 is visible (total count: 3)
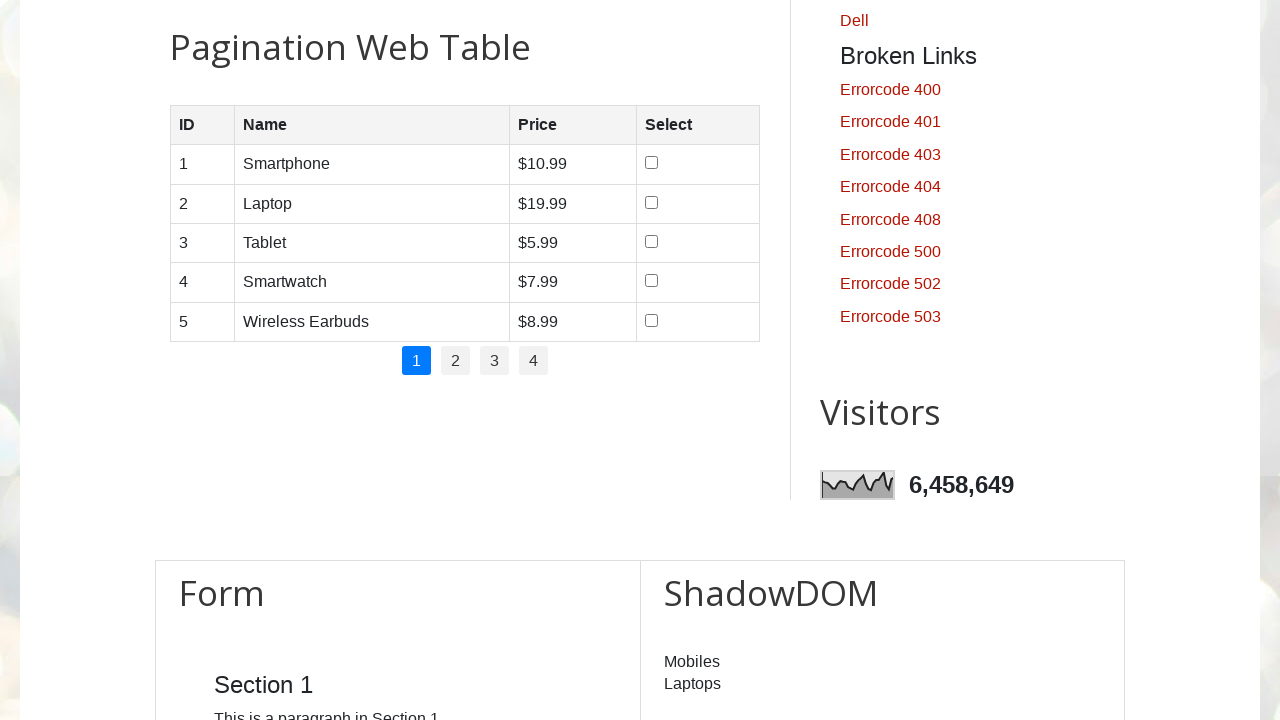

Located checkbox in page 1, row 4
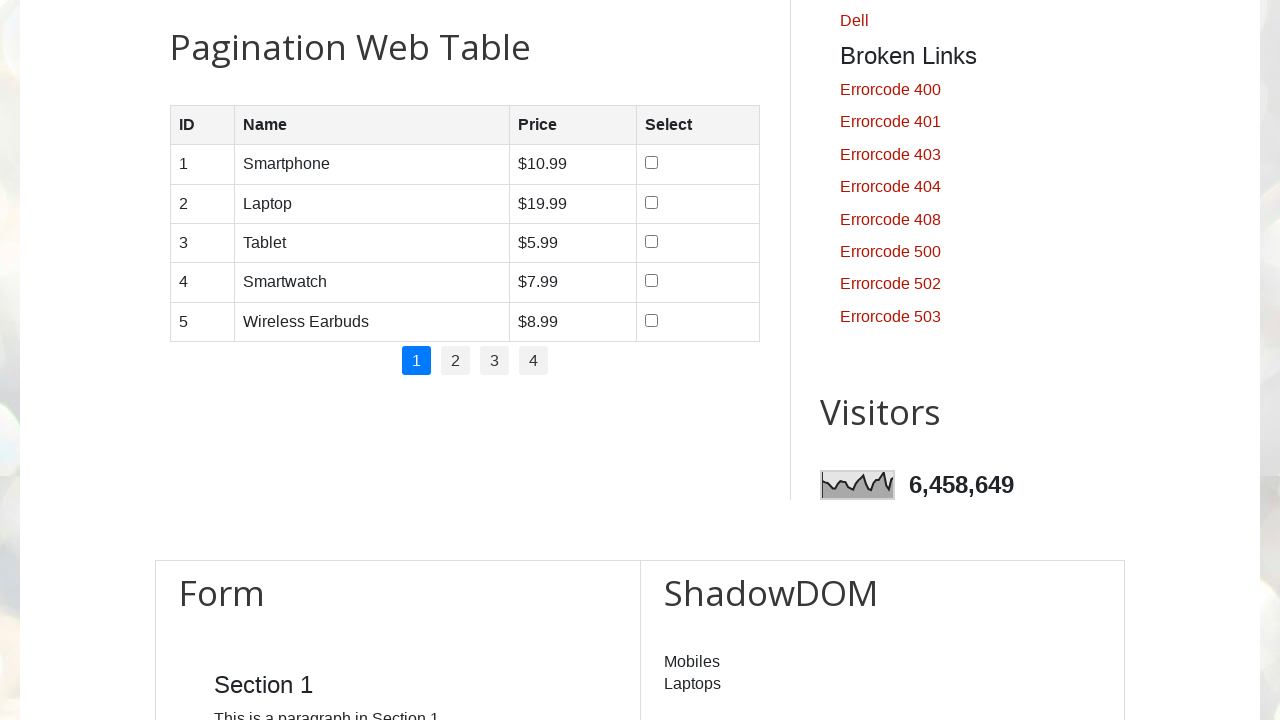

Checkbox in page 1, row 4 is visible (total count: 4)
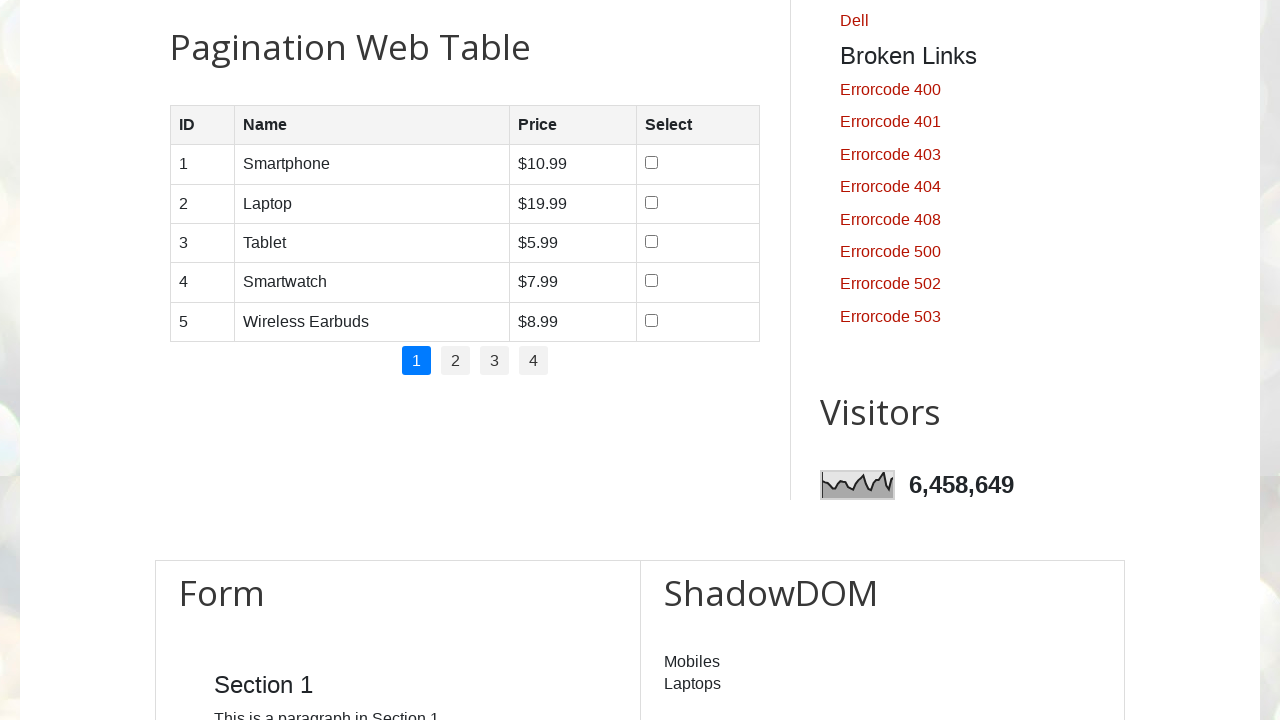

Located checkbox in page 1, row 5
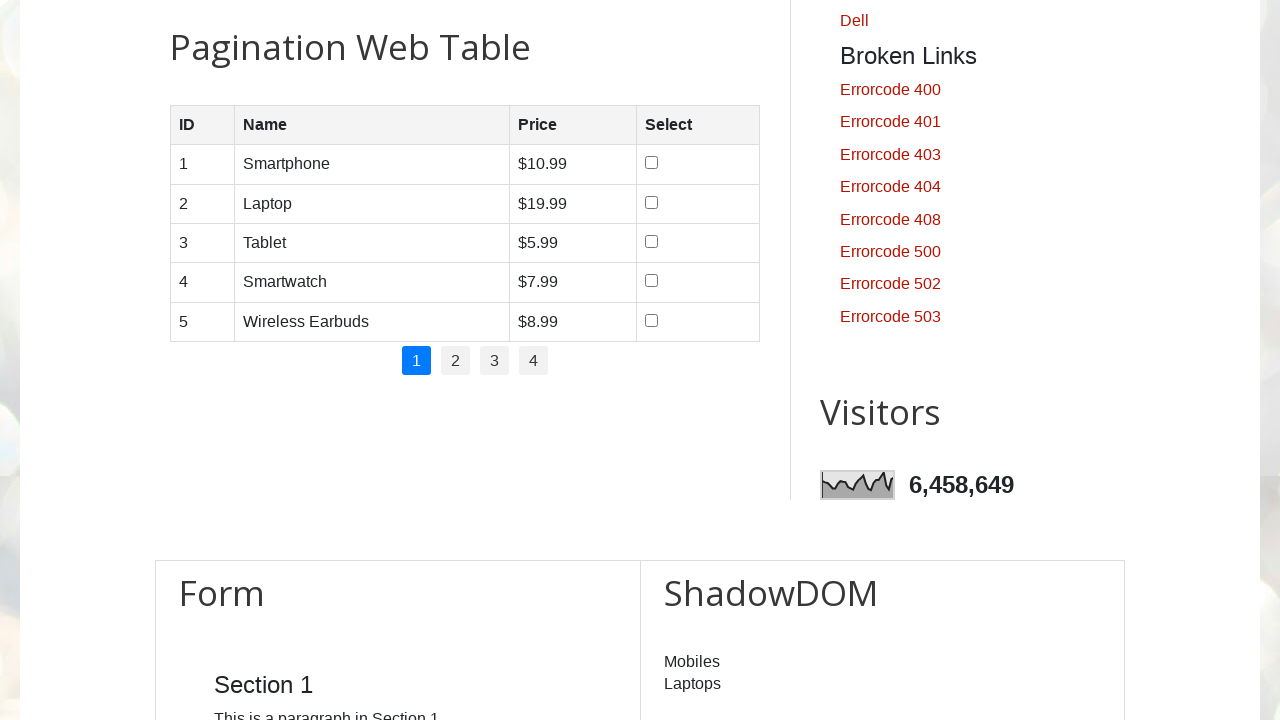

Checkbox in page 1, row 5 is visible (total count: 5)
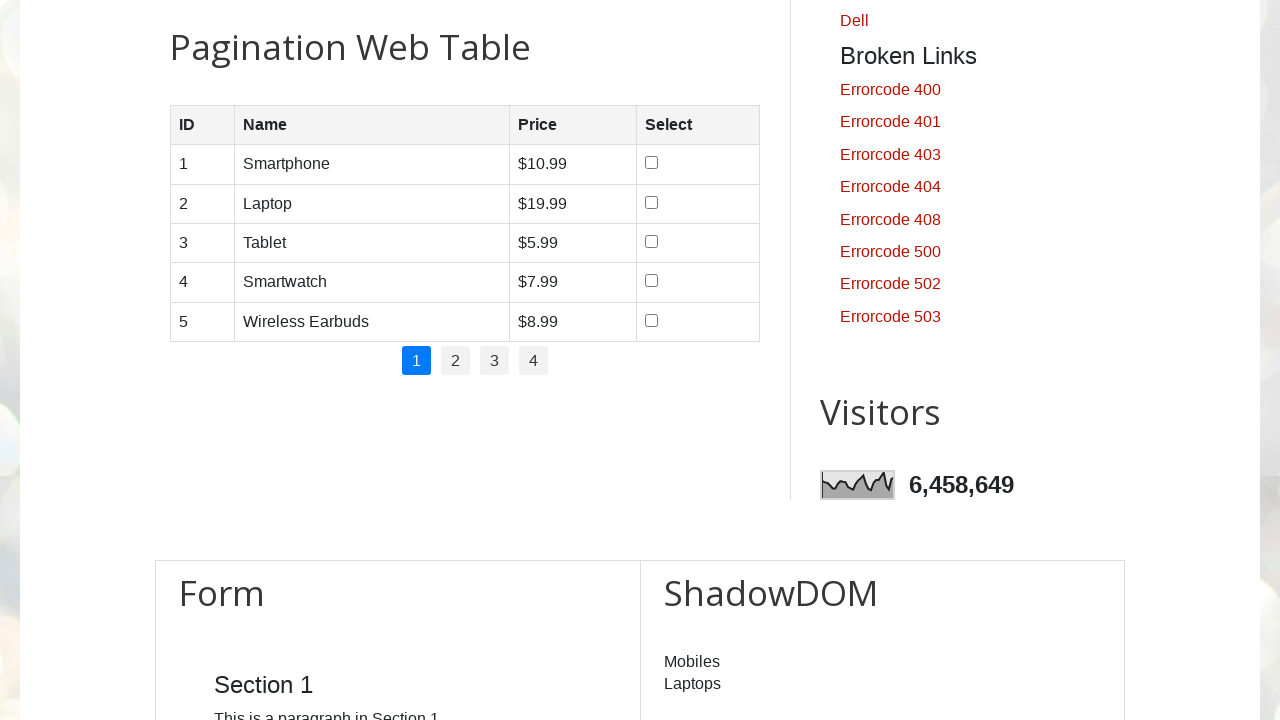

Clicked on pagination link for page 2 at (456, 361) on xpath=//ul[@id='pagination']/li >> nth=1
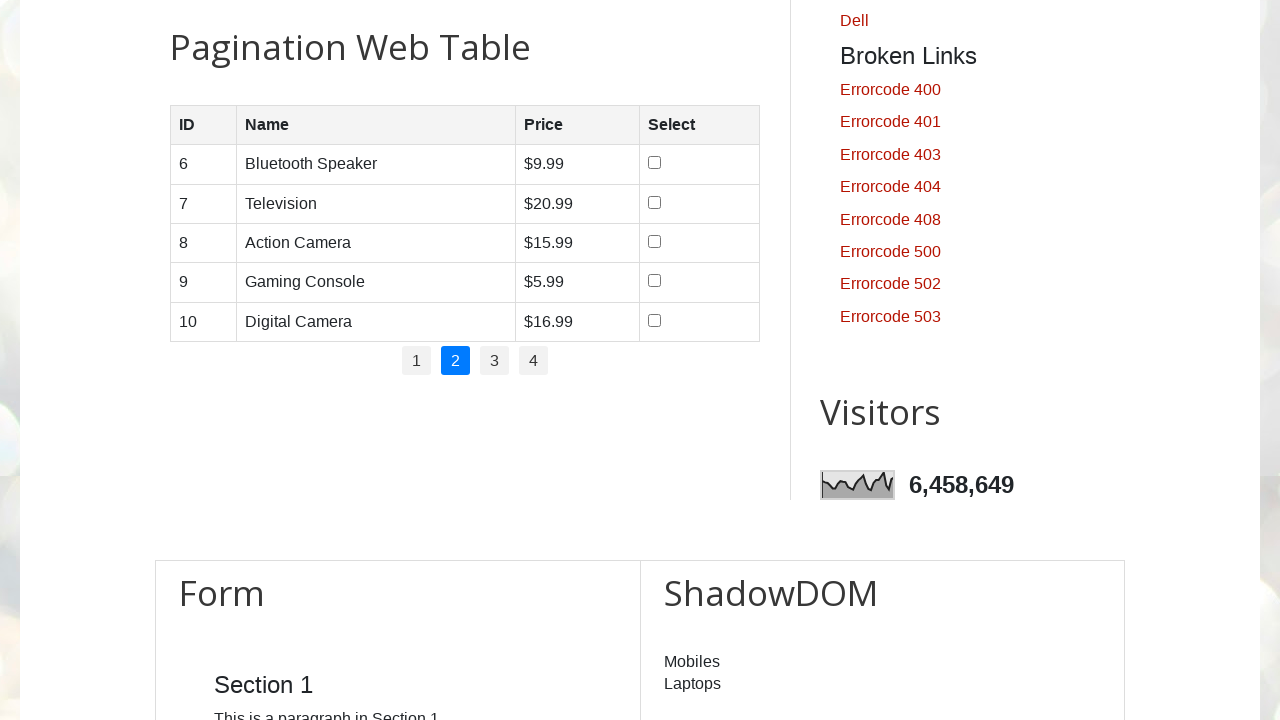

Waited for table to load on page 2
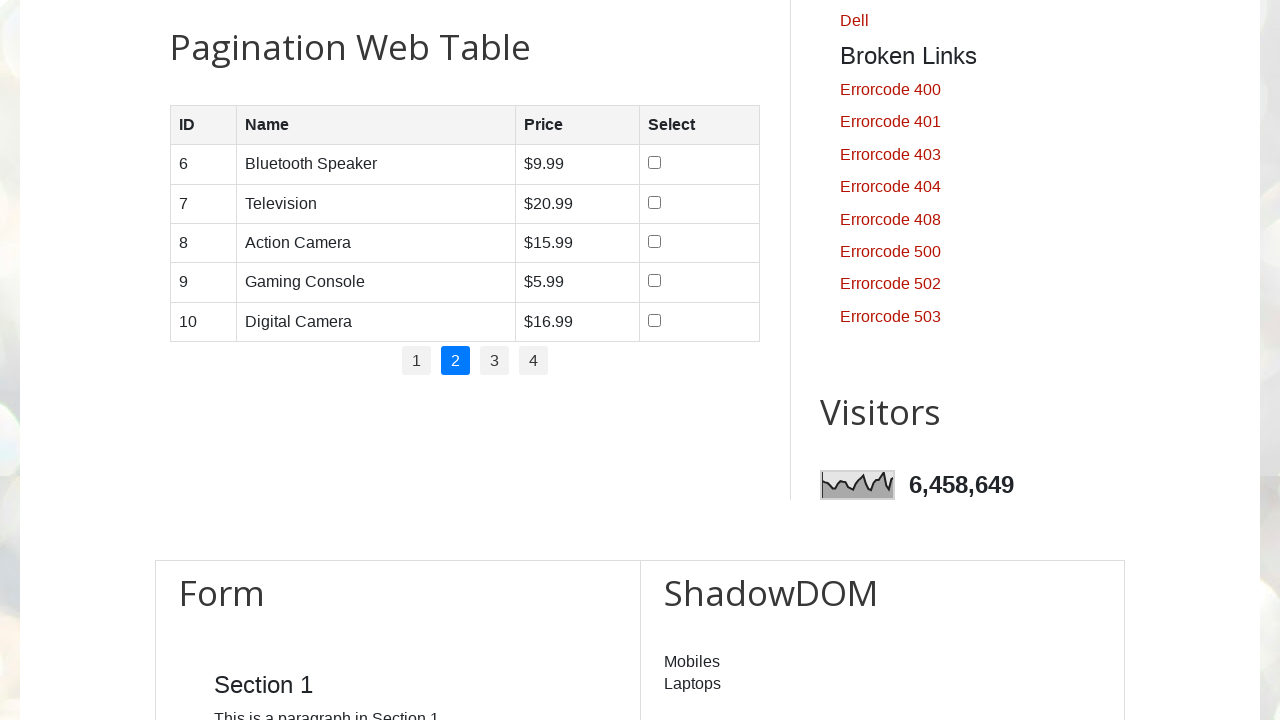

Retrieved all table rows on page 2 (found 5 rows)
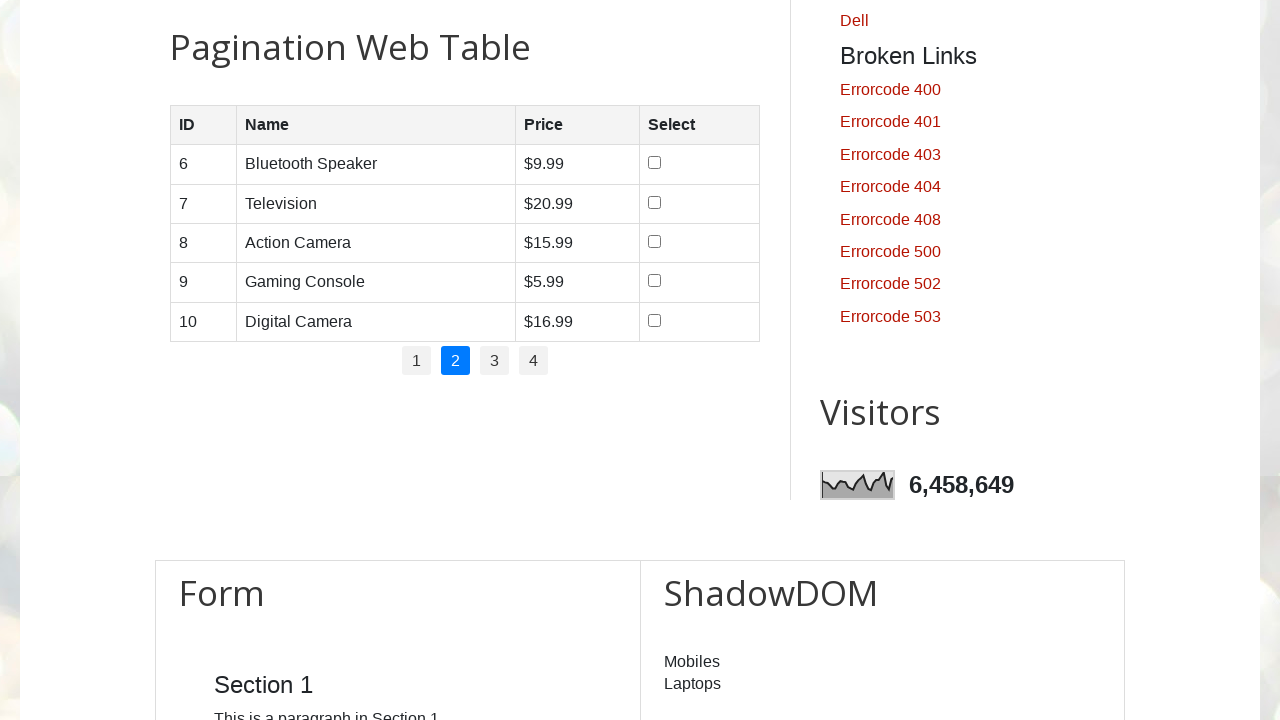

Located checkbox in page 2, row 1
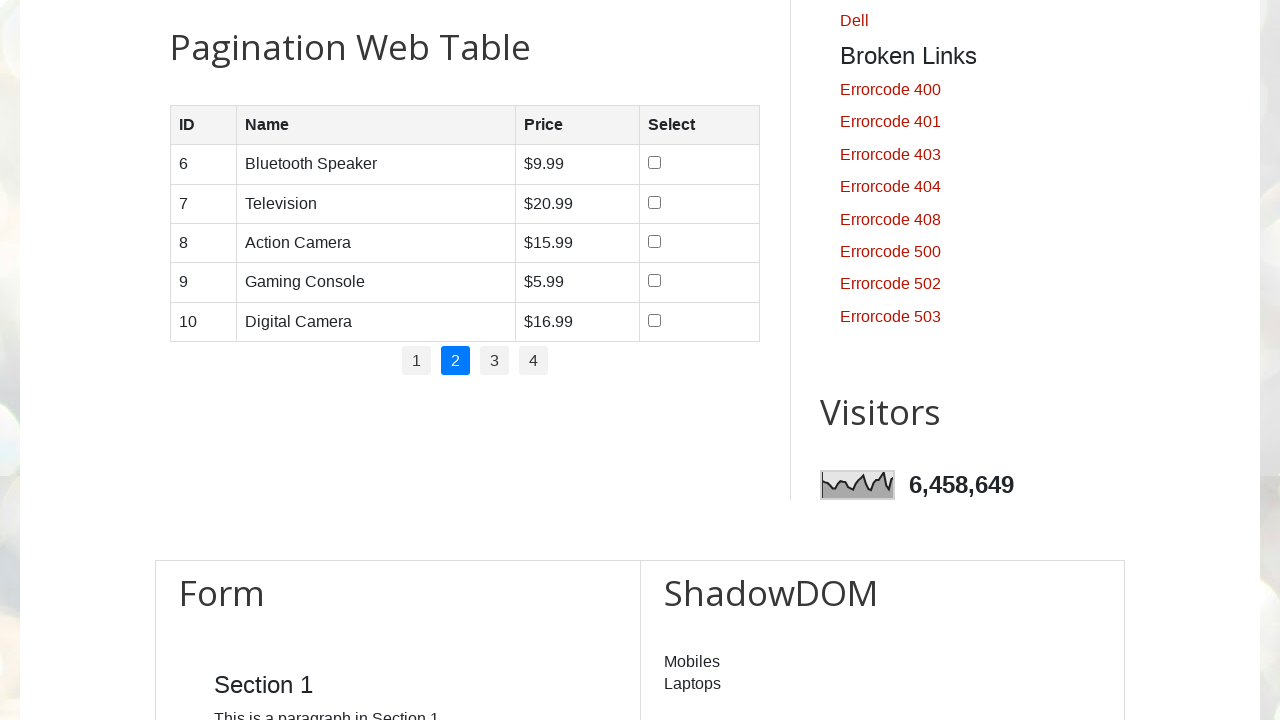

Checkbox in page 2, row 1 is visible (total count: 6)
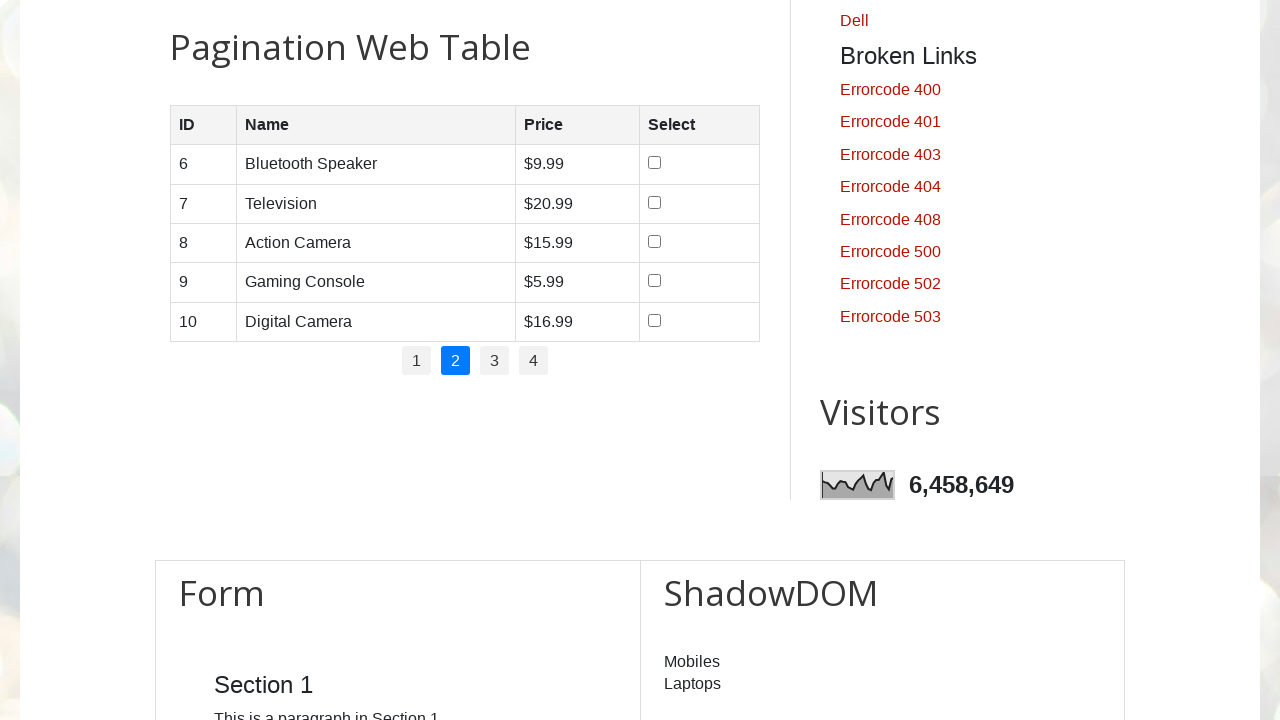

Located checkbox in page 2, row 2
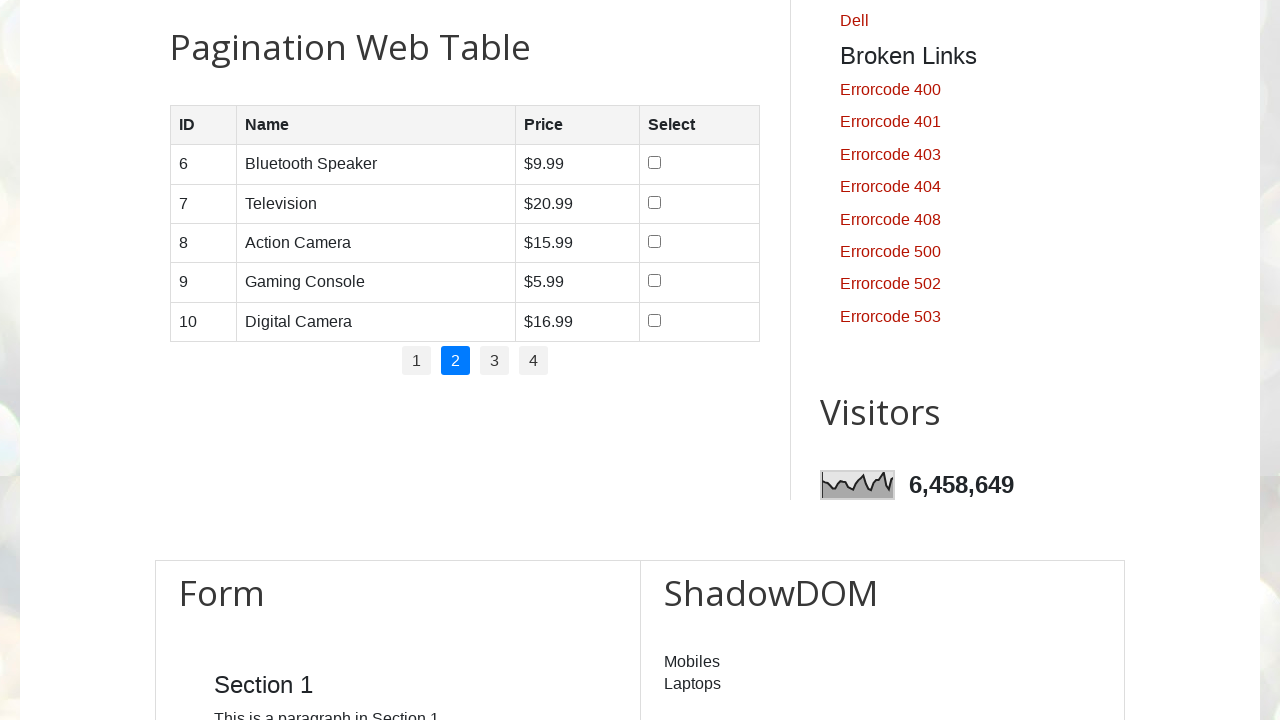

Checkbox in page 2, row 2 is visible (total count: 7)
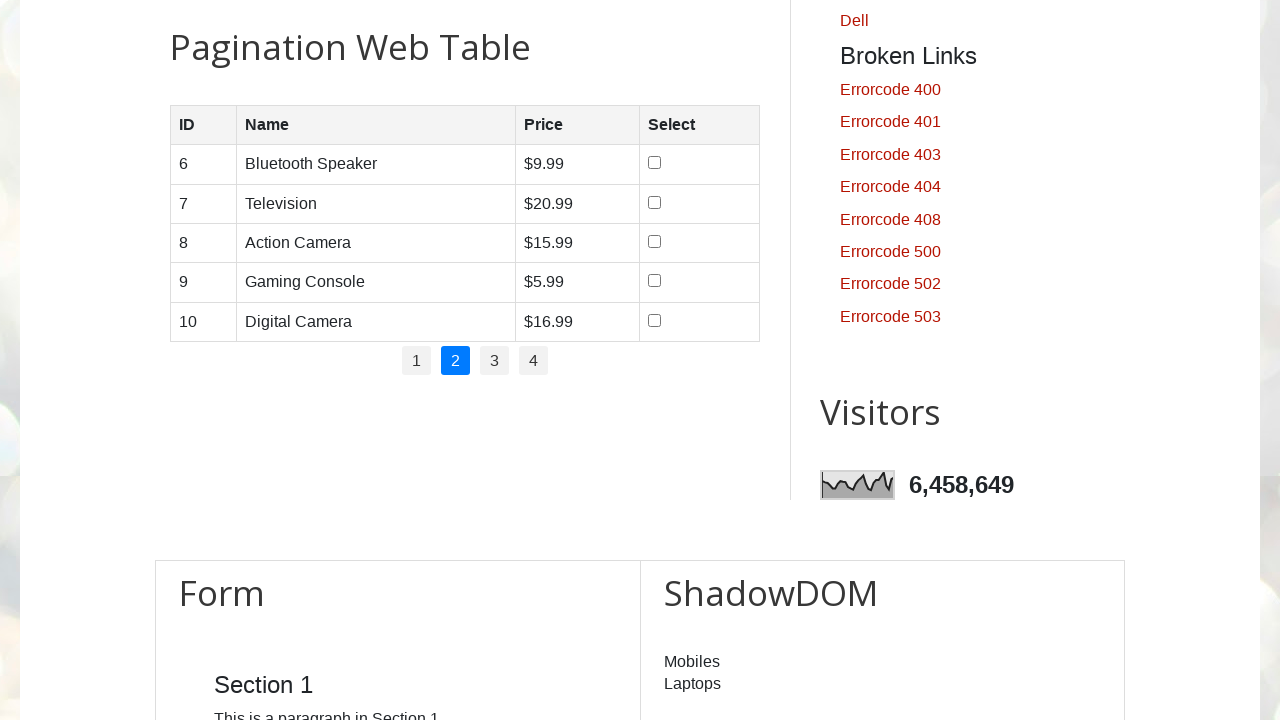

Located checkbox in page 2, row 3
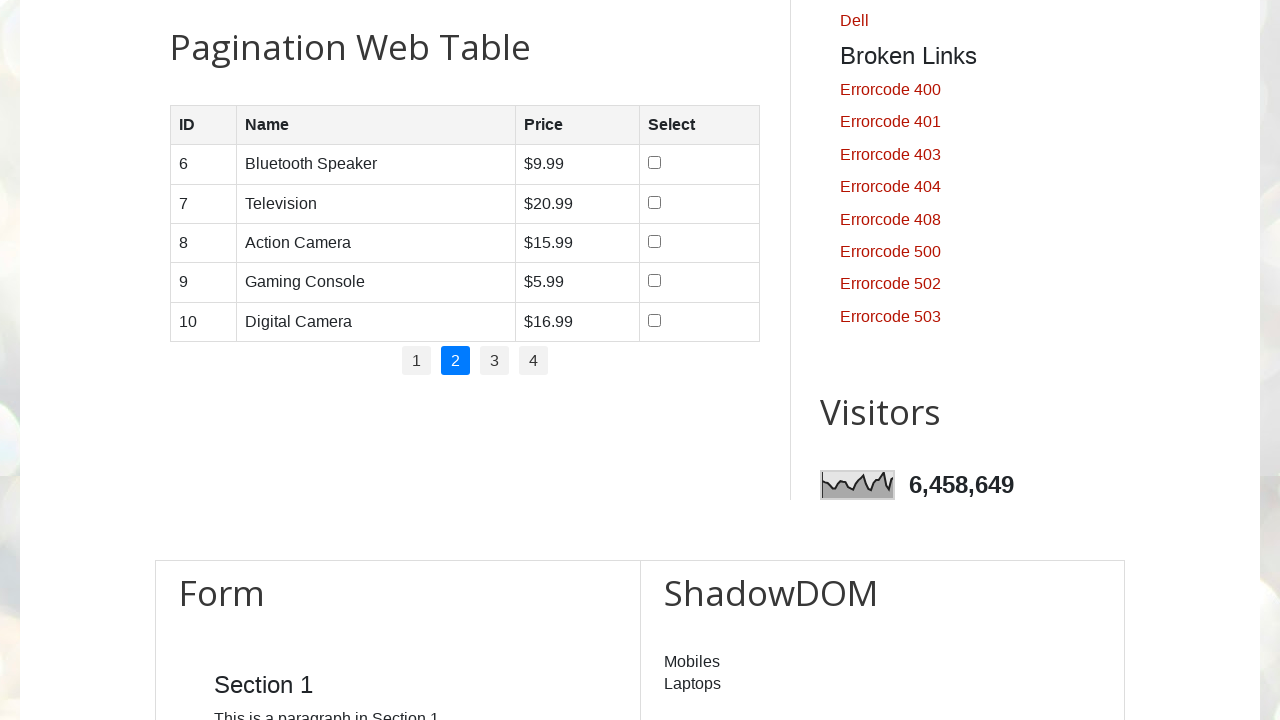

Checkbox in page 2, row 3 is visible (total count: 8)
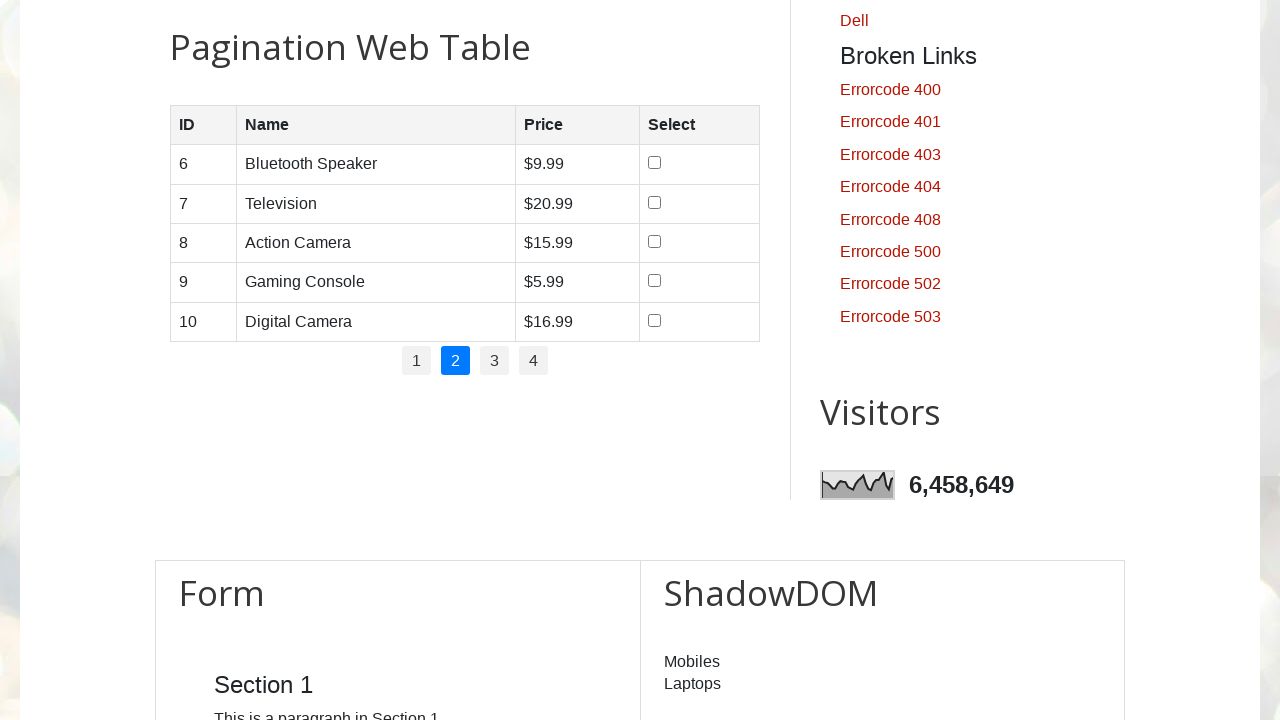

Located checkbox in page 2, row 4
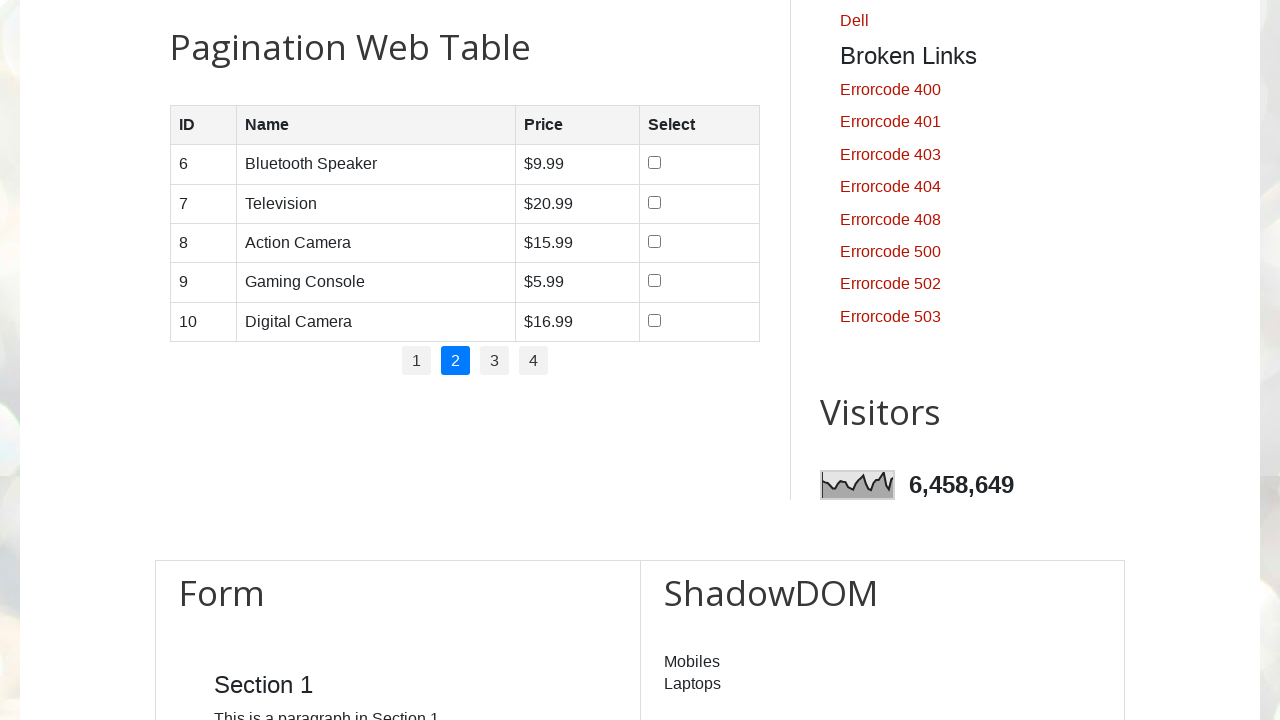

Checkbox in page 2, row 4 is visible (total count: 9)
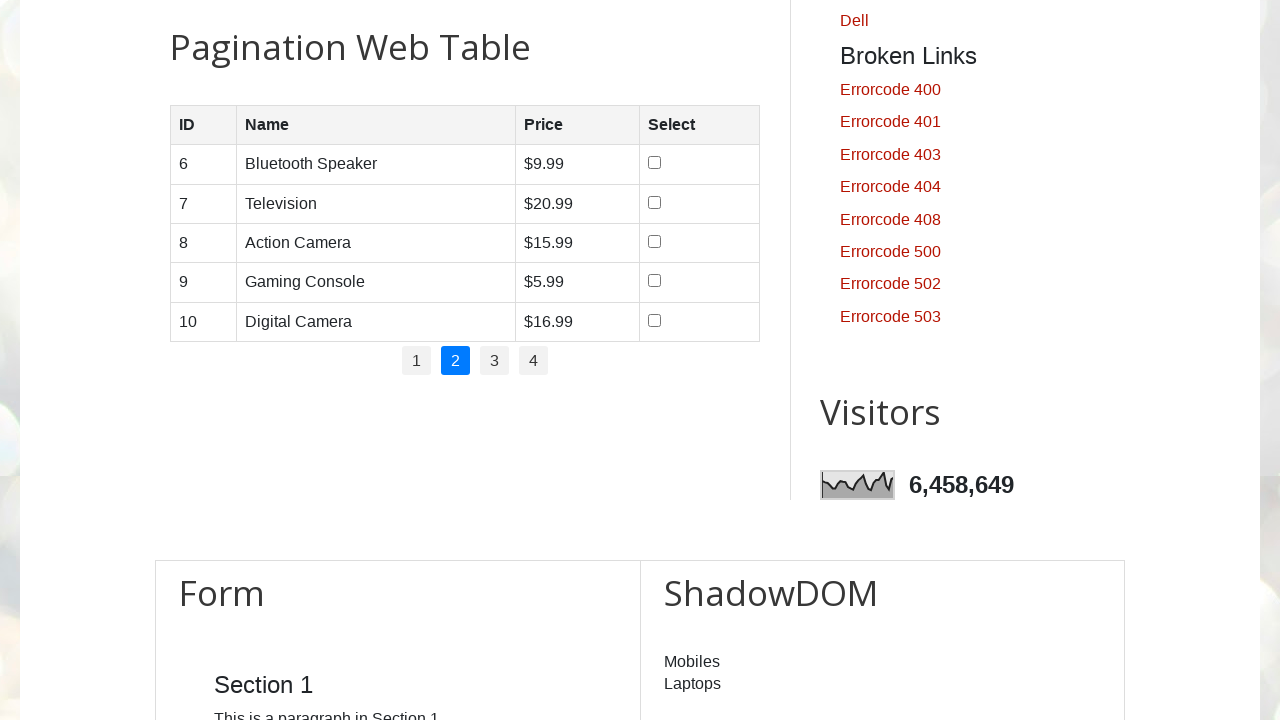

Located checkbox in page 2, row 5
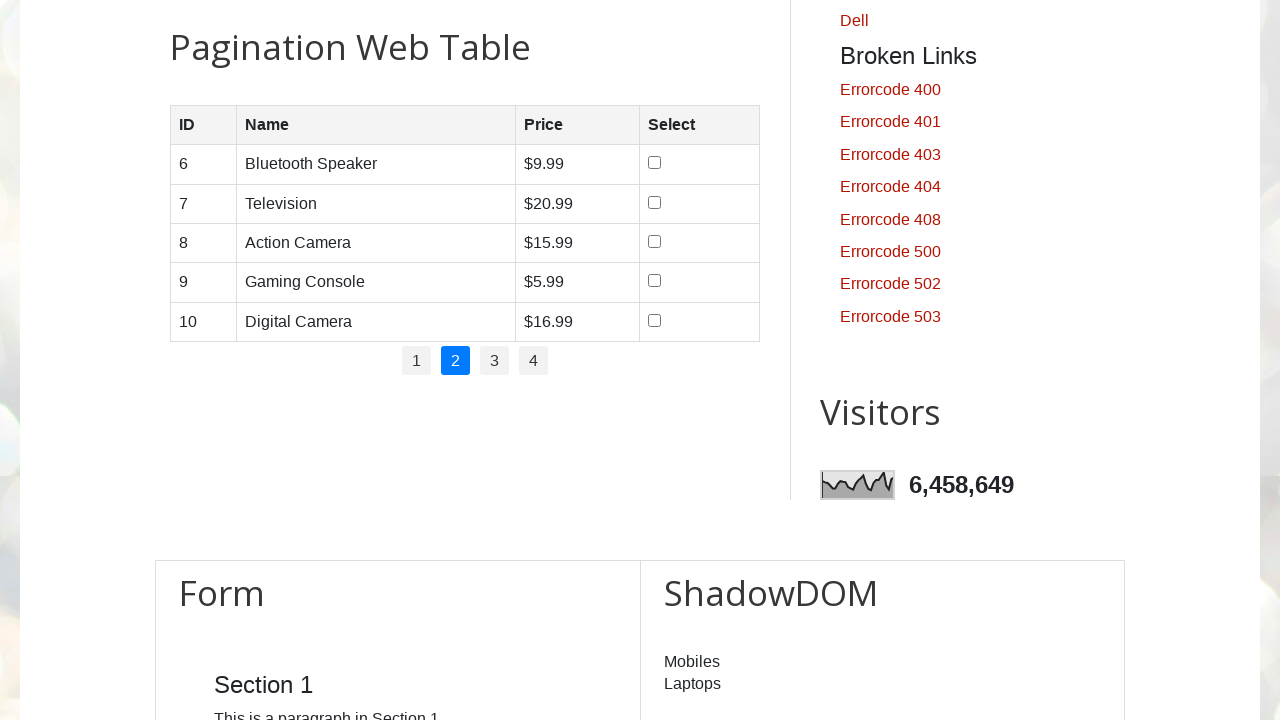

Checkbox in page 2, row 5 is visible (total count: 10)
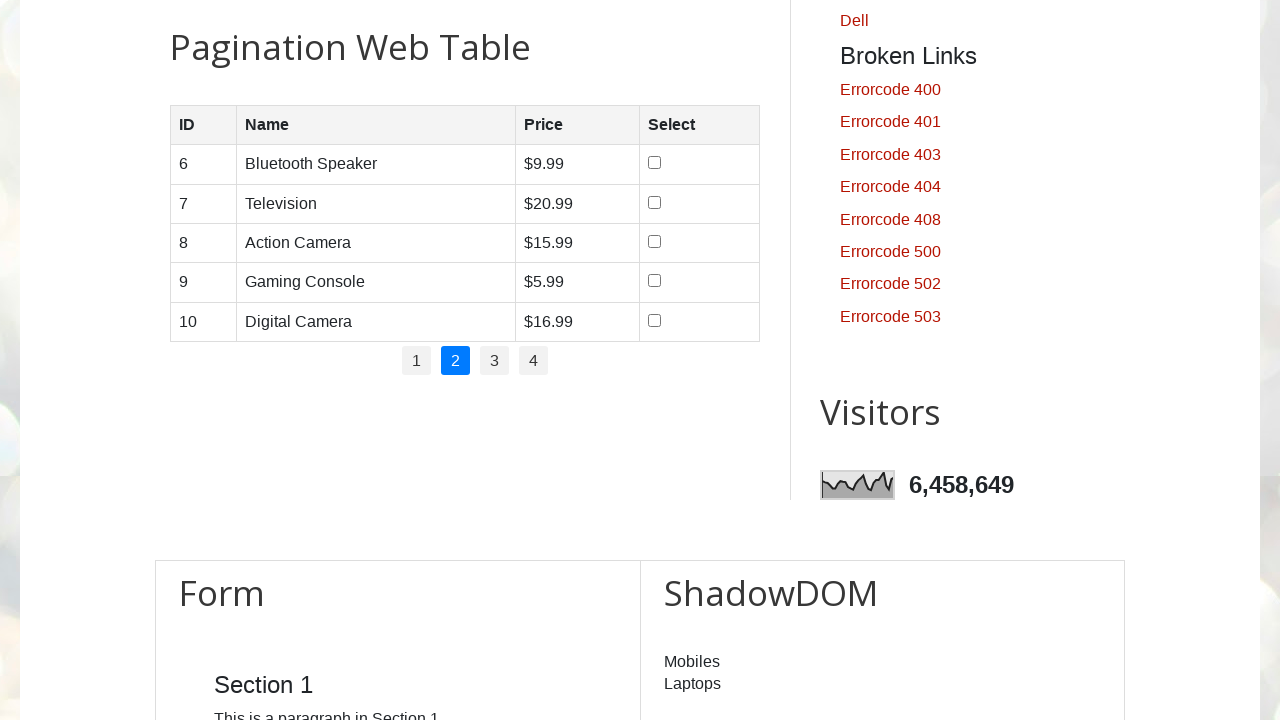

Clicked on pagination link for page 3 at (494, 361) on xpath=//ul[@id='pagination']/li >> nth=2
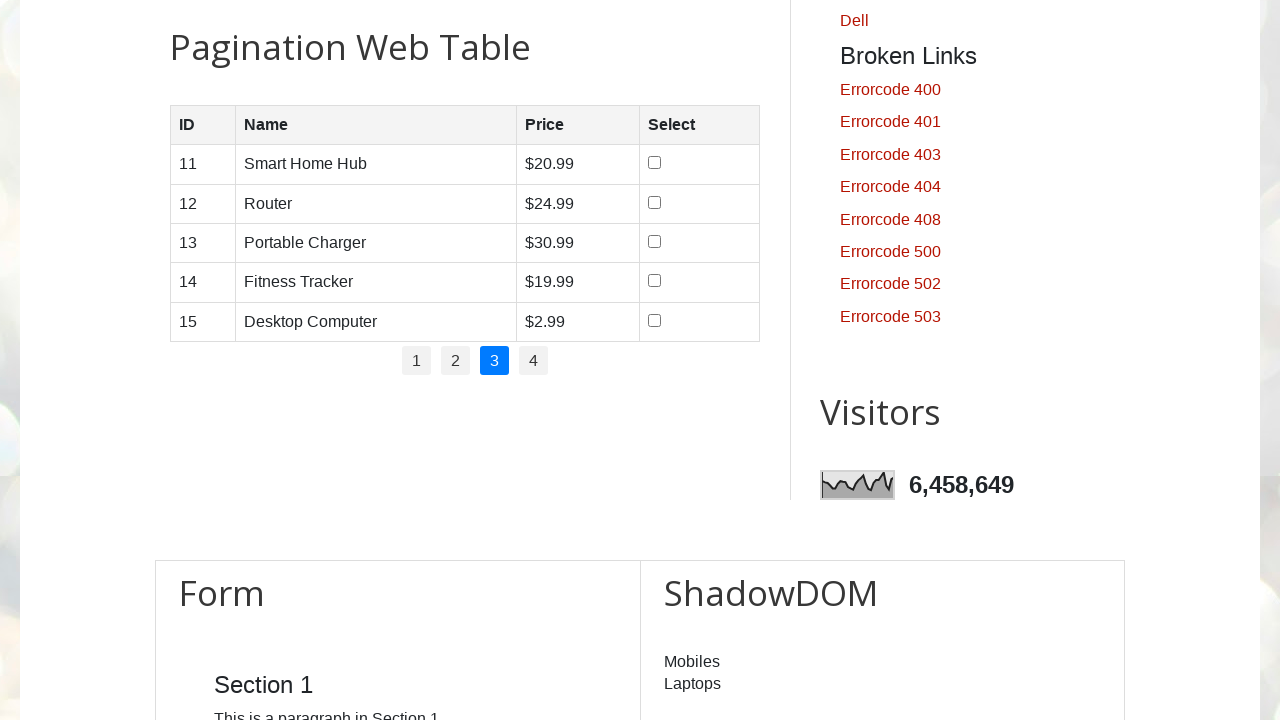

Waited for table to load on page 3
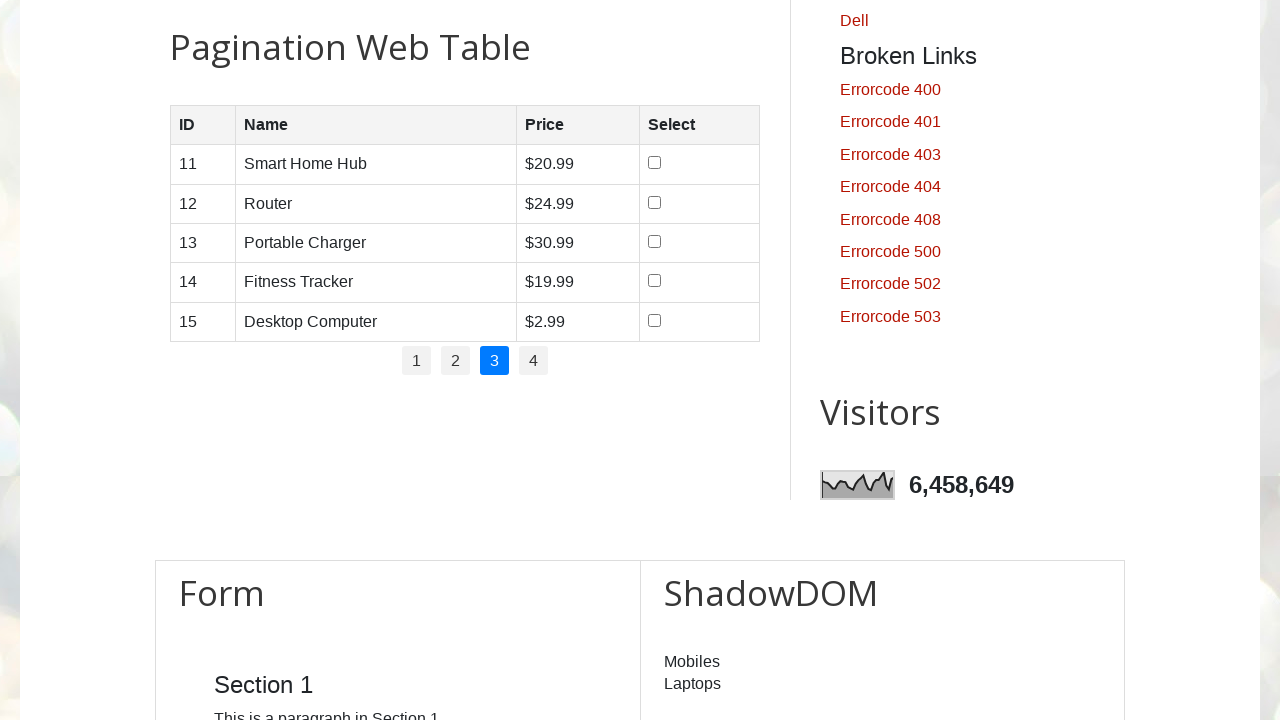

Retrieved all table rows on page 3 (found 5 rows)
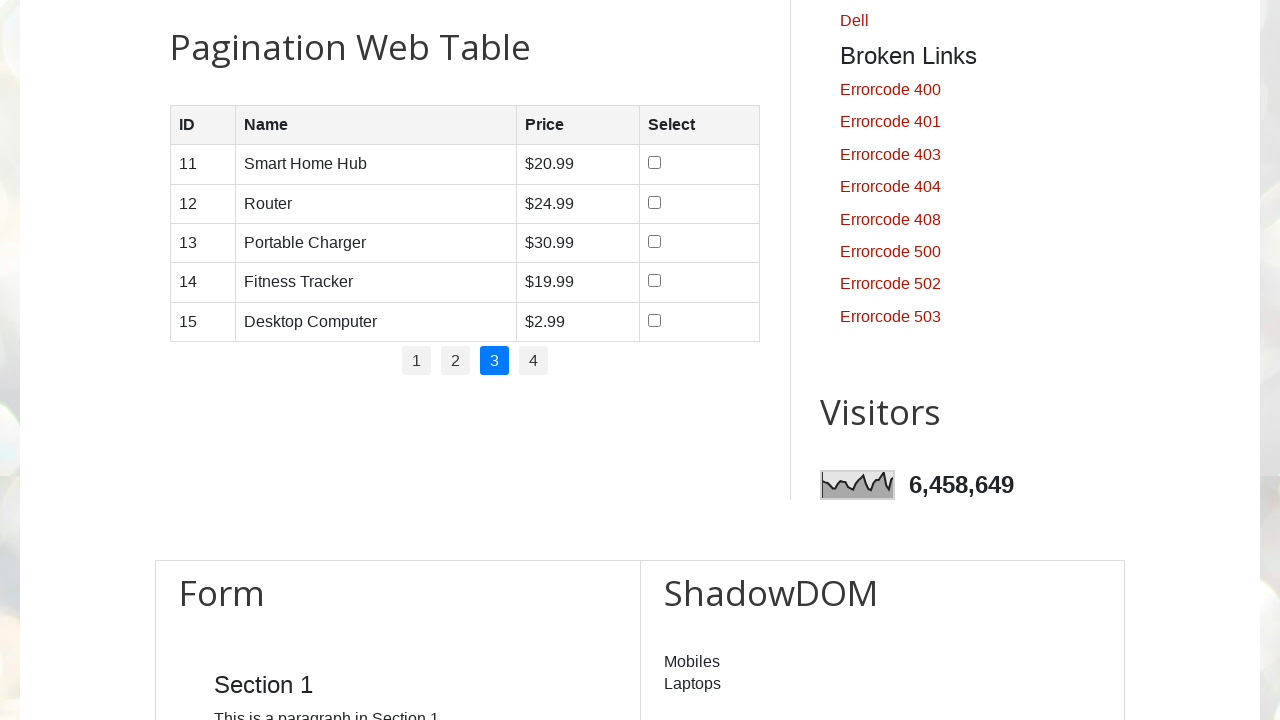

Located checkbox in page 3, row 1
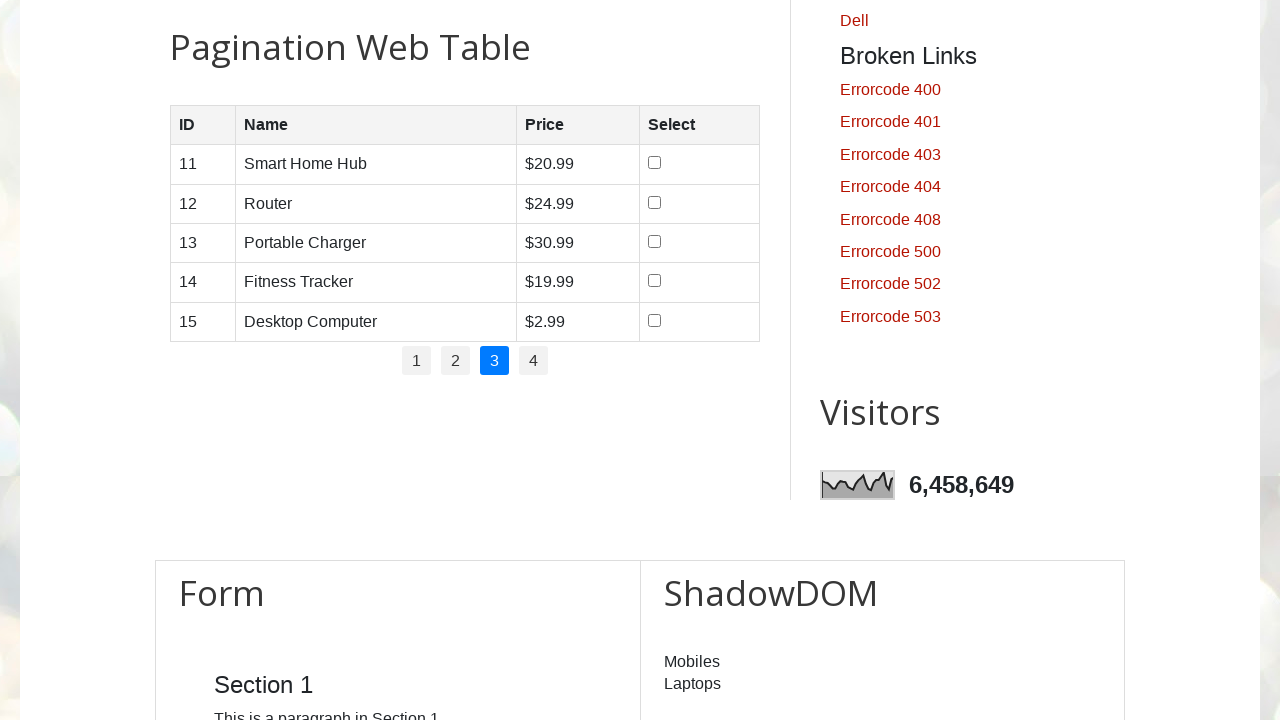

Checkbox in page 3, row 1 is visible (total count: 11)
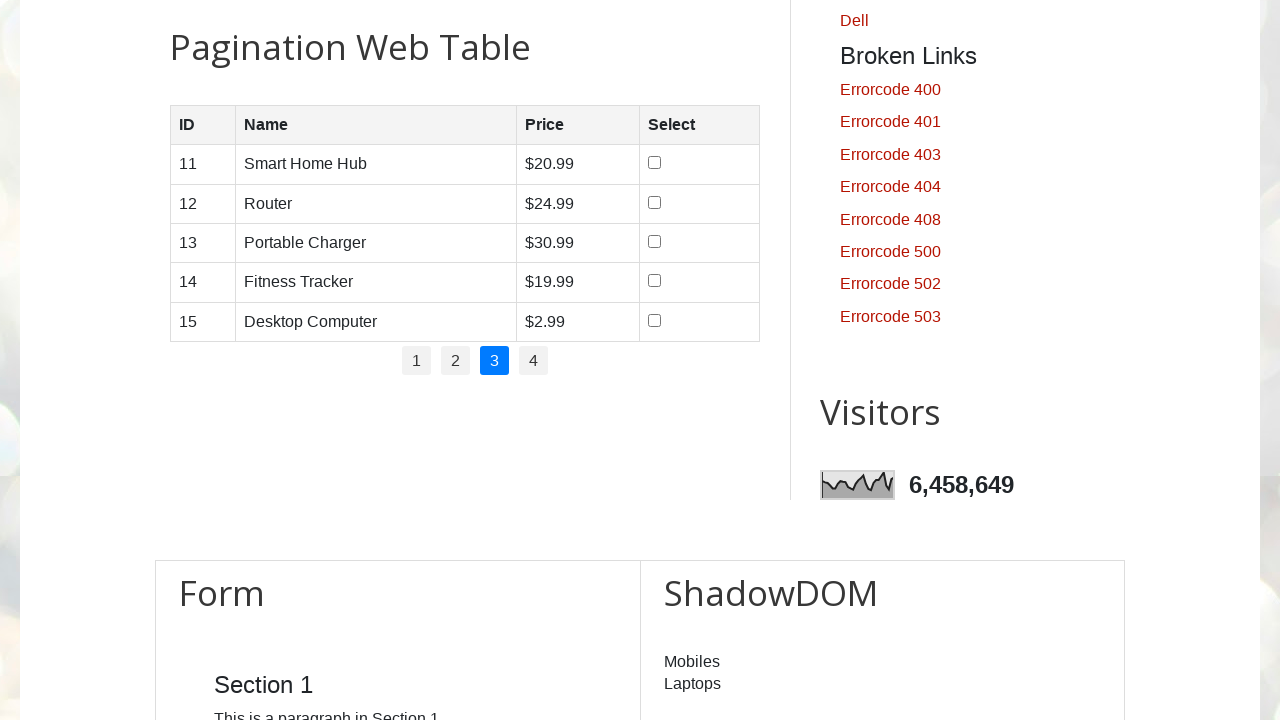

Located checkbox in page 3, row 2
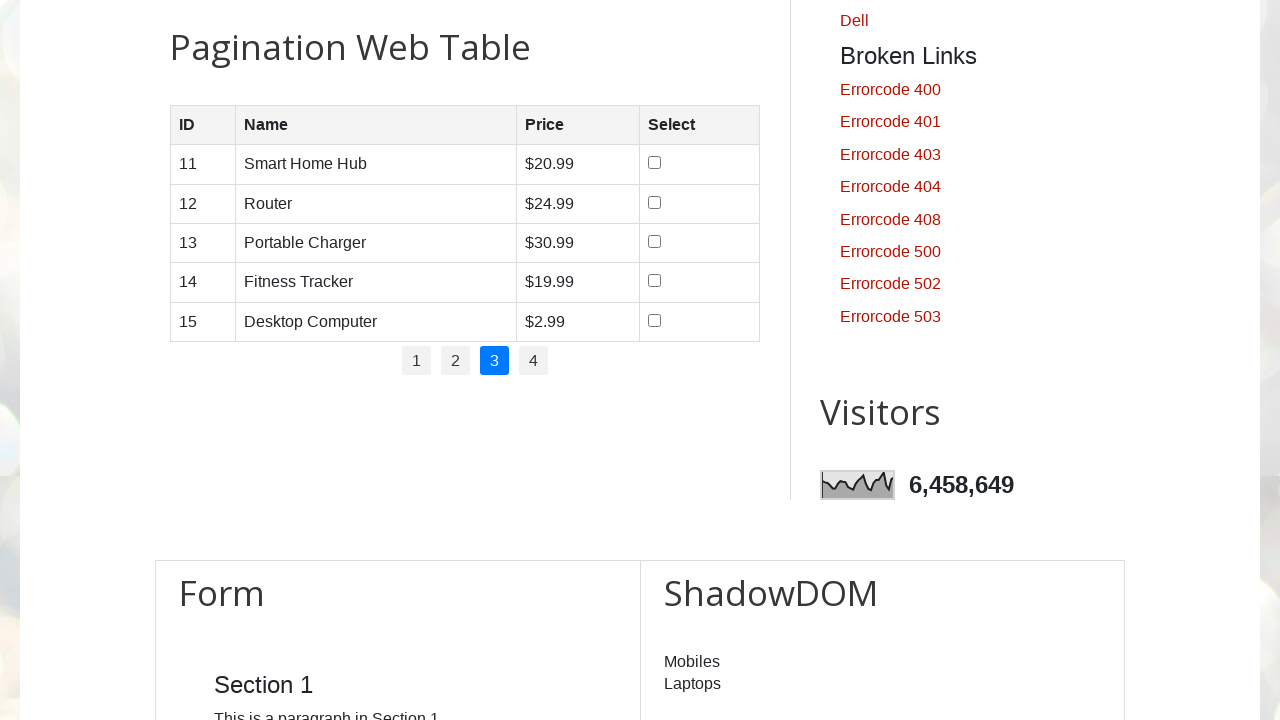

Checkbox in page 3, row 2 is visible (total count: 12)
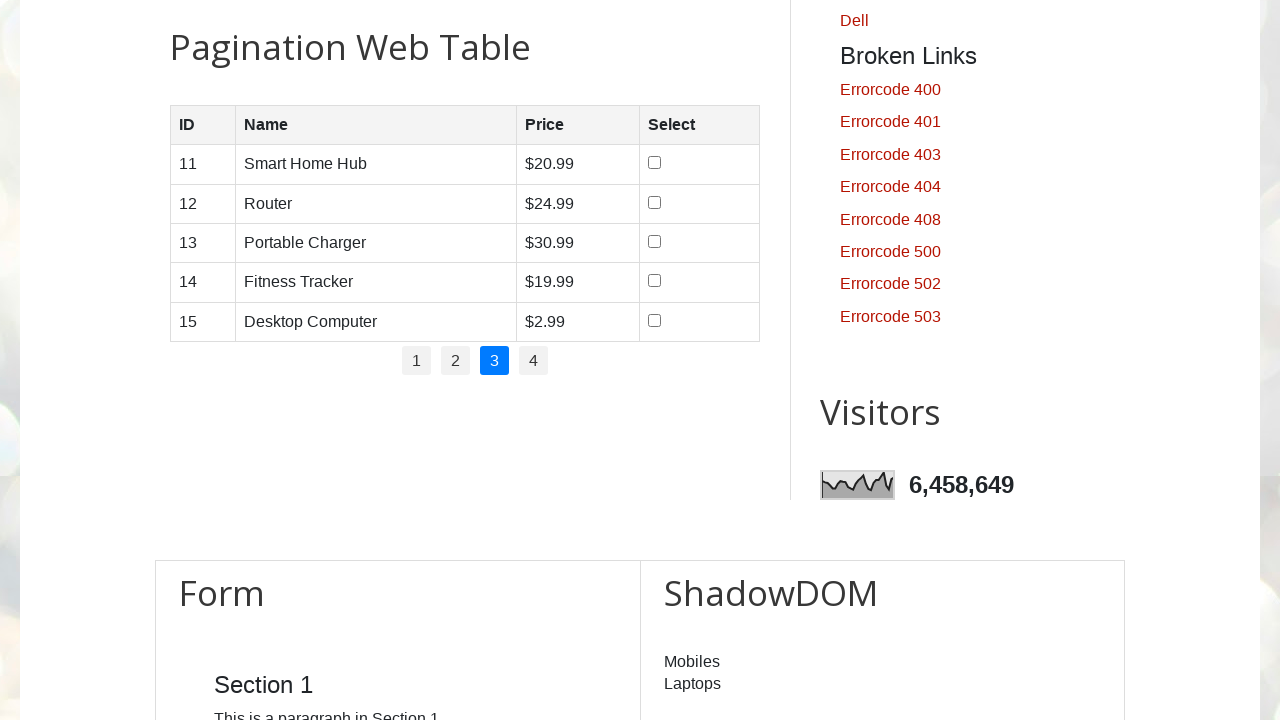

Located checkbox in page 3, row 3
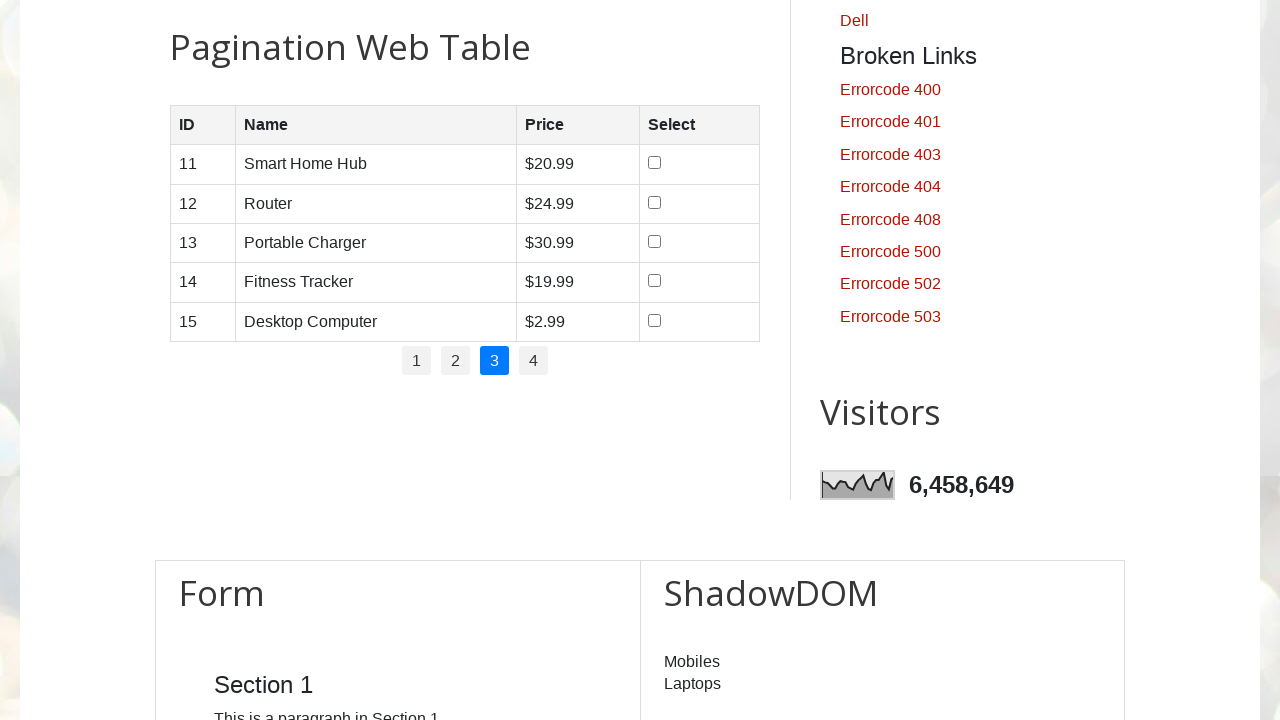

Checkbox in page 3, row 3 is visible (total count: 13)
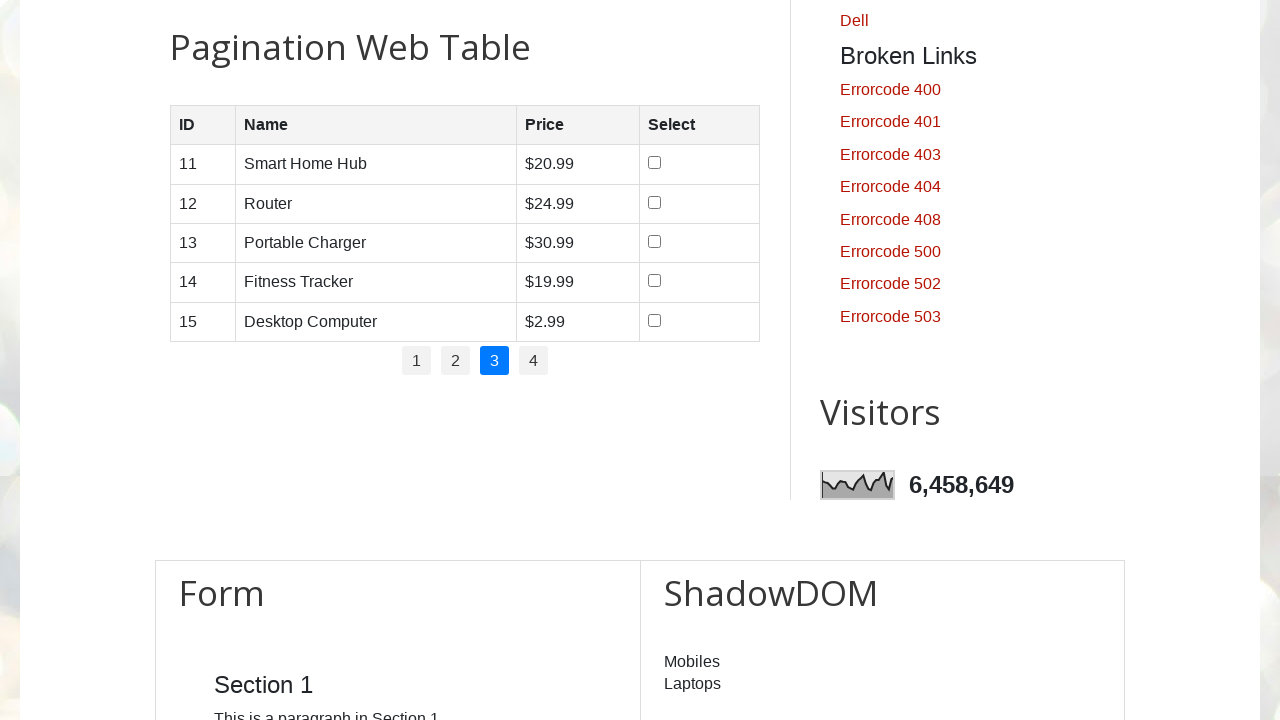

Located checkbox in page 3, row 4
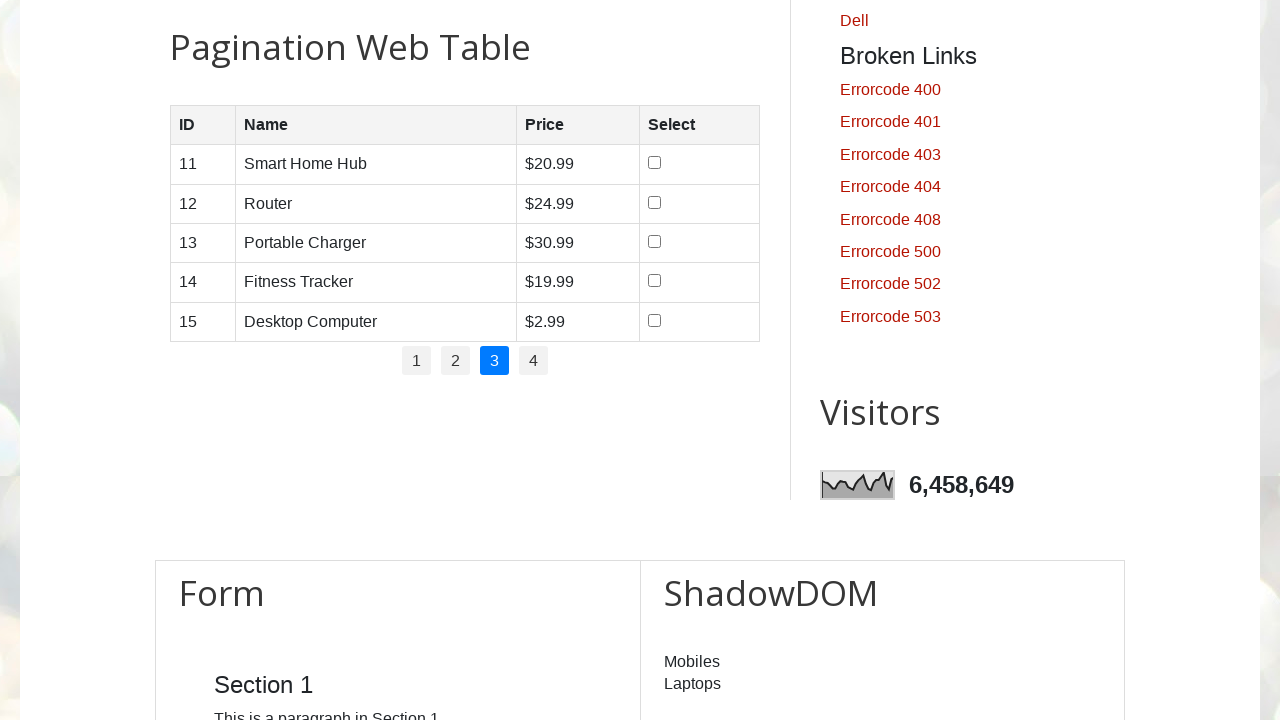

Checkbox in page 3, row 4 is visible (total count: 14)
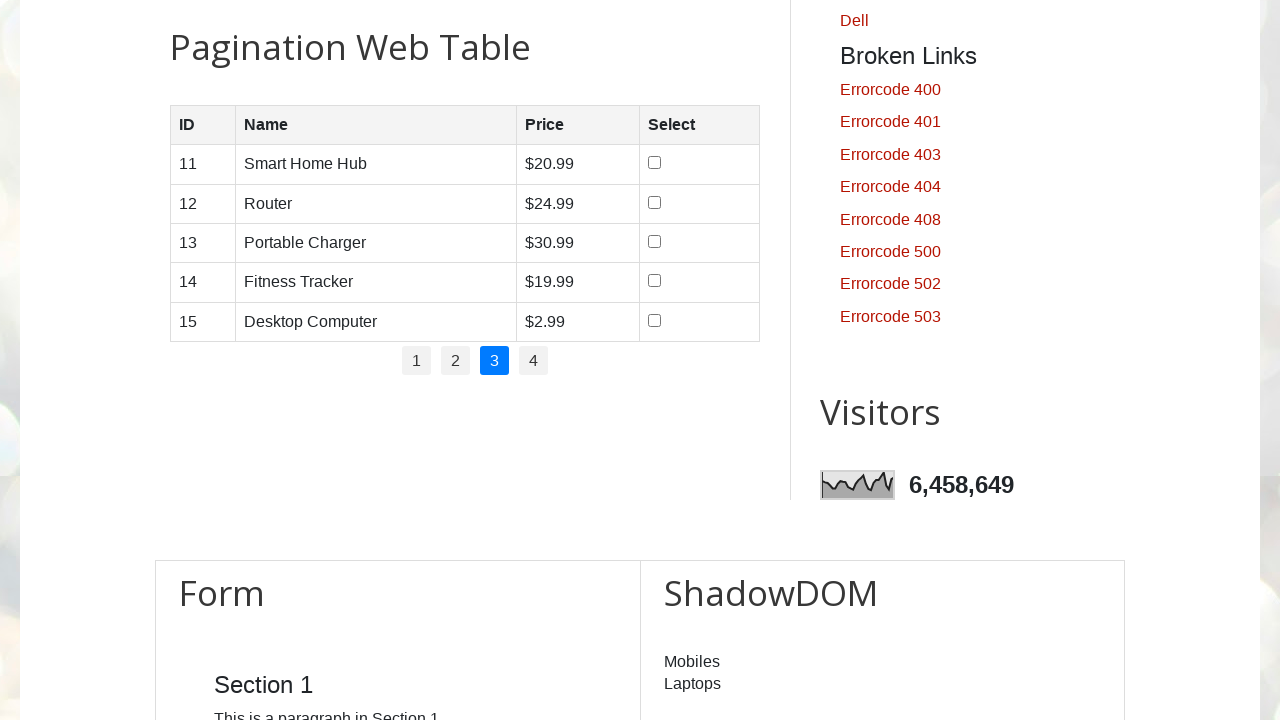

Located checkbox in page 3, row 5
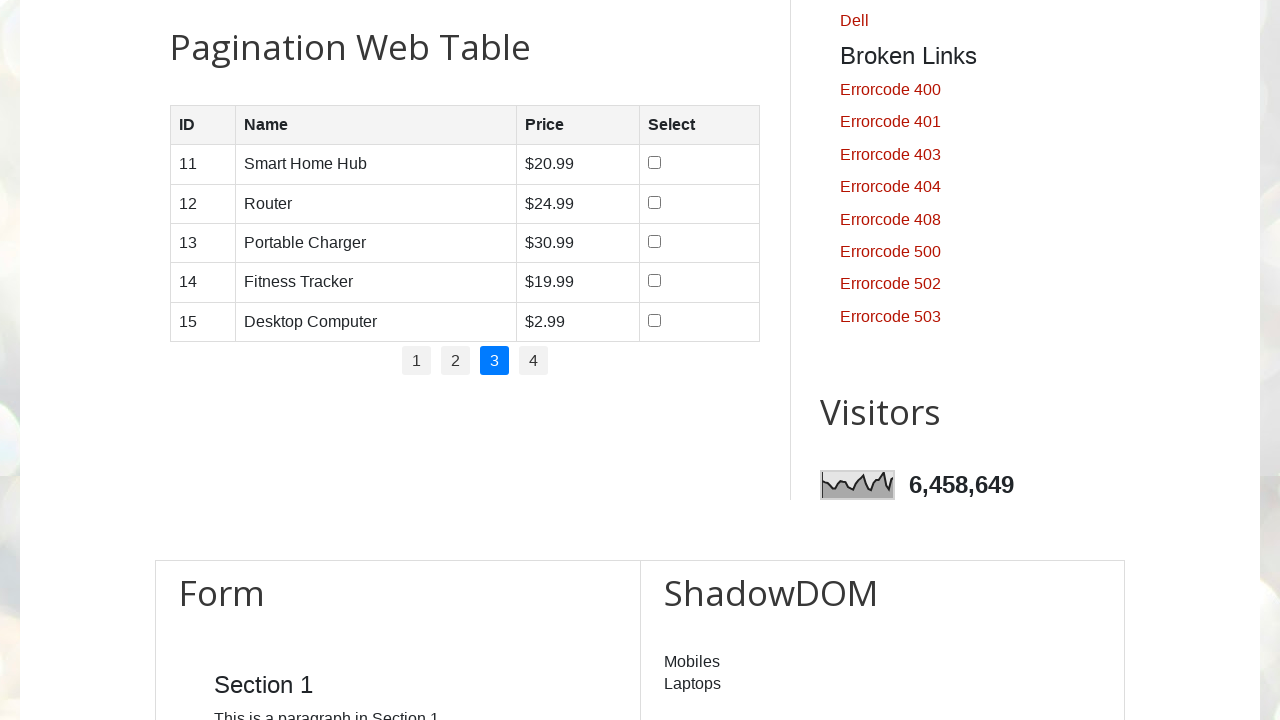

Checkbox in page 3, row 5 is visible (total count: 15)
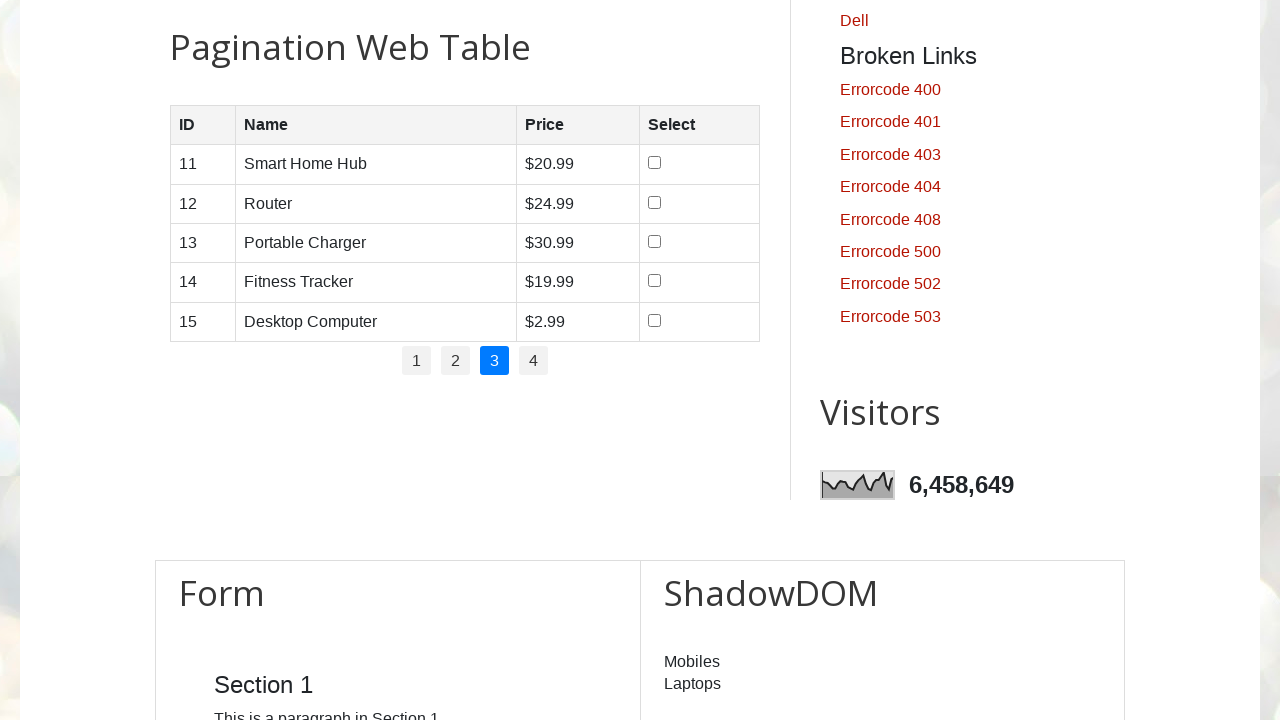

Clicked on pagination link for page 4 at (534, 361) on xpath=//ul[@id='pagination']/li >> nth=3
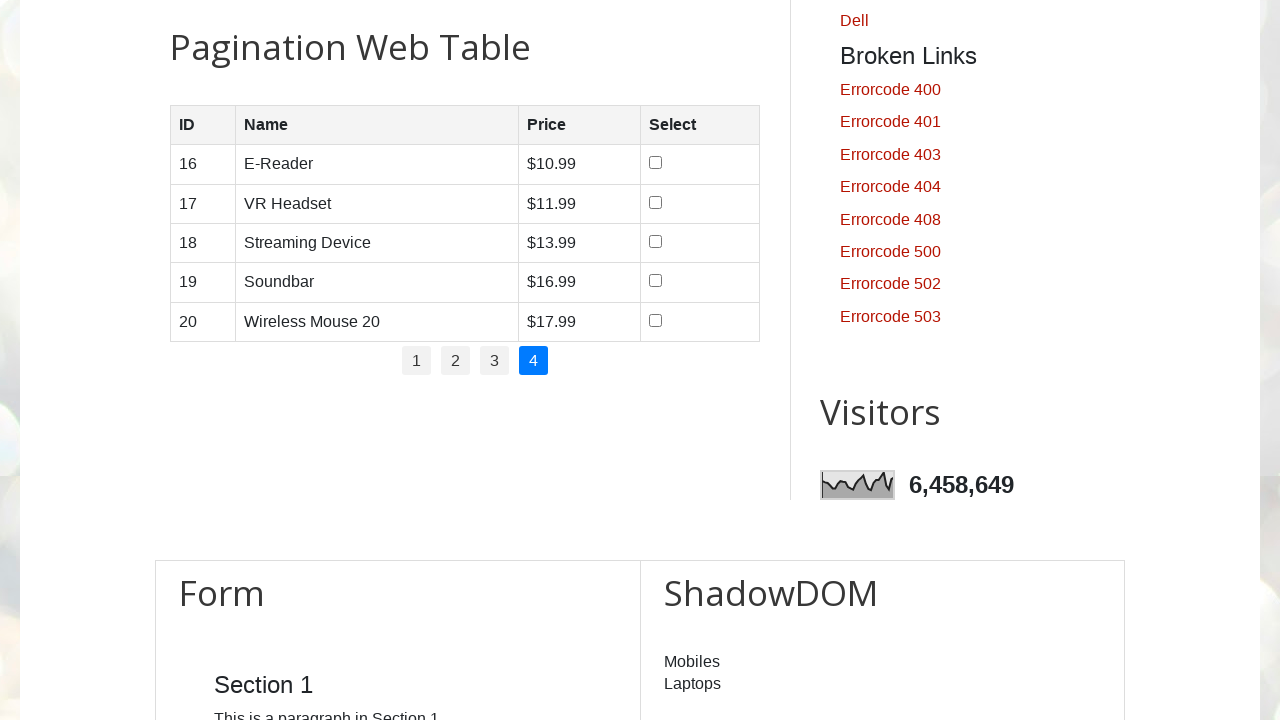

Waited for table to load on page 4
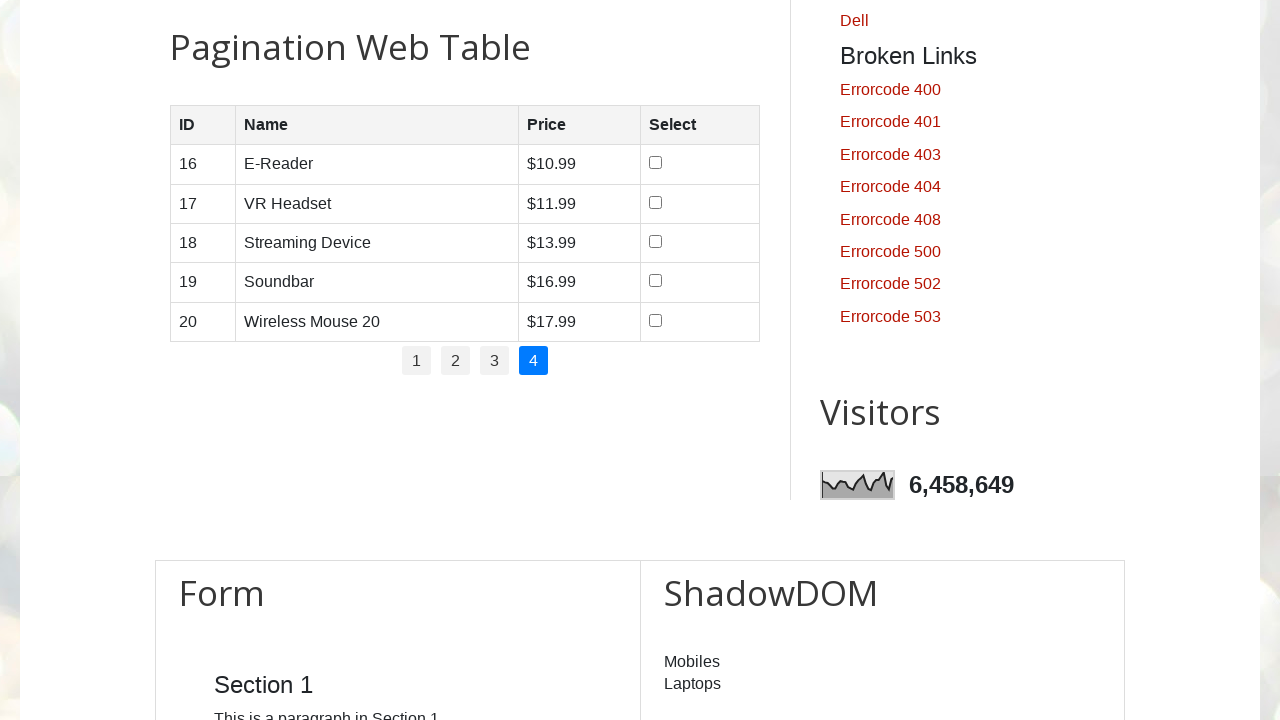

Retrieved all table rows on page 4 (found 5 rows)
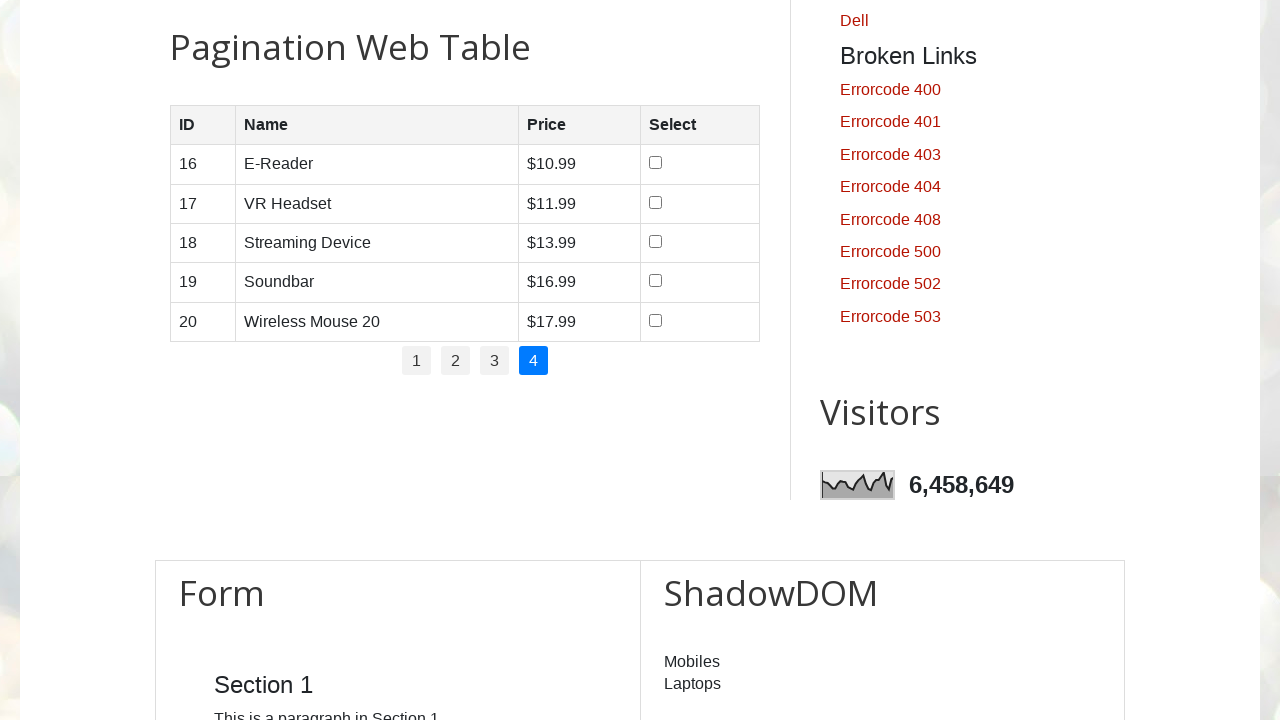

Located checkbox in page 4, row 1
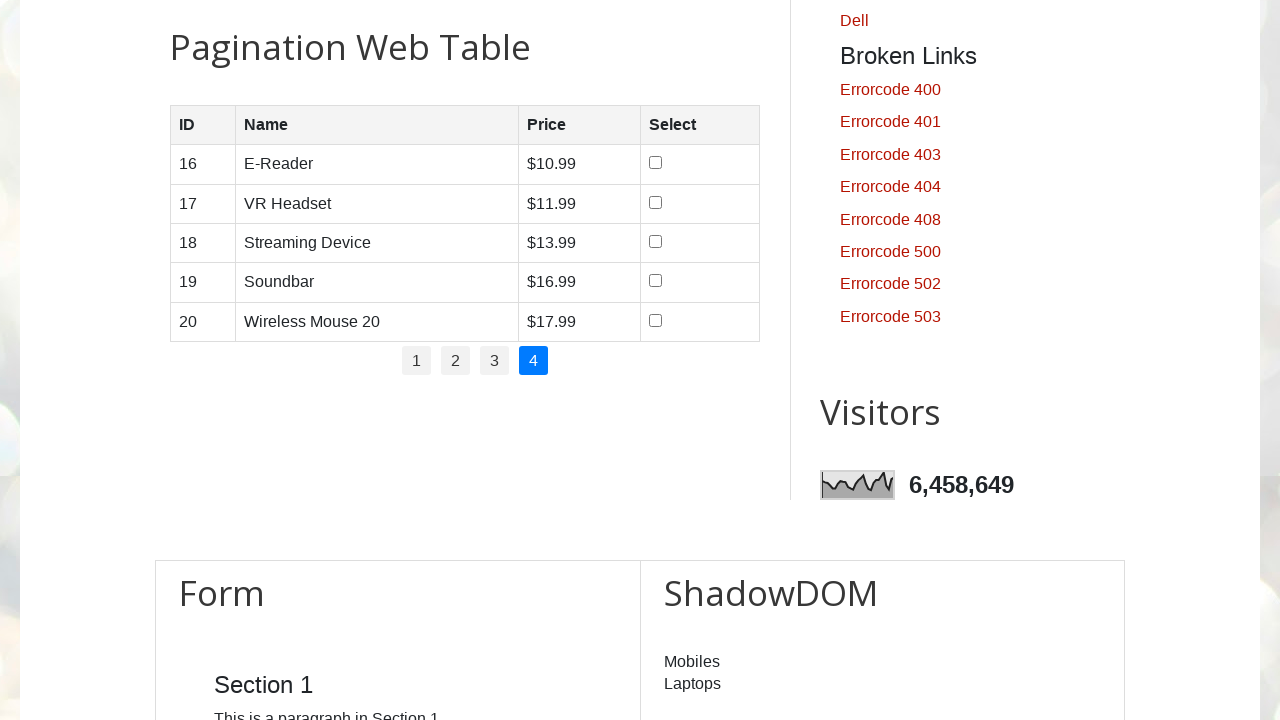

Checkbox in page 4, row 1 is visible (total count: 16)
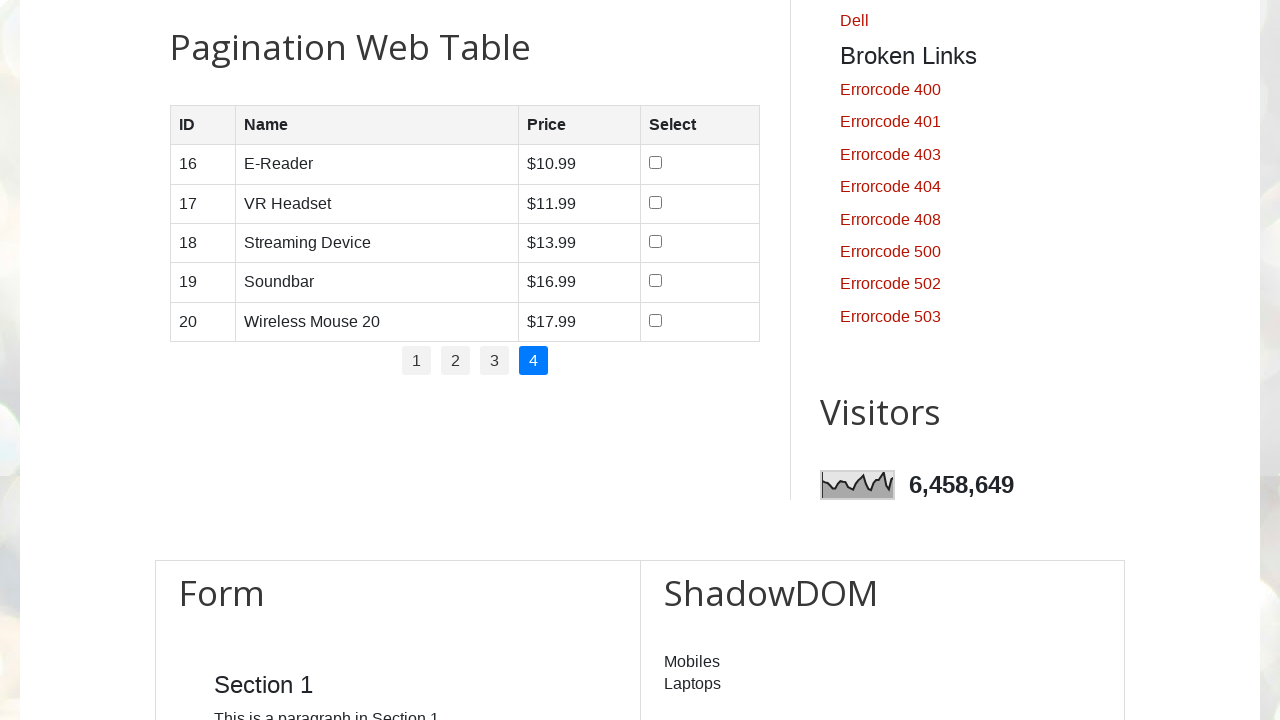

Located checkbox in page 4, row 2
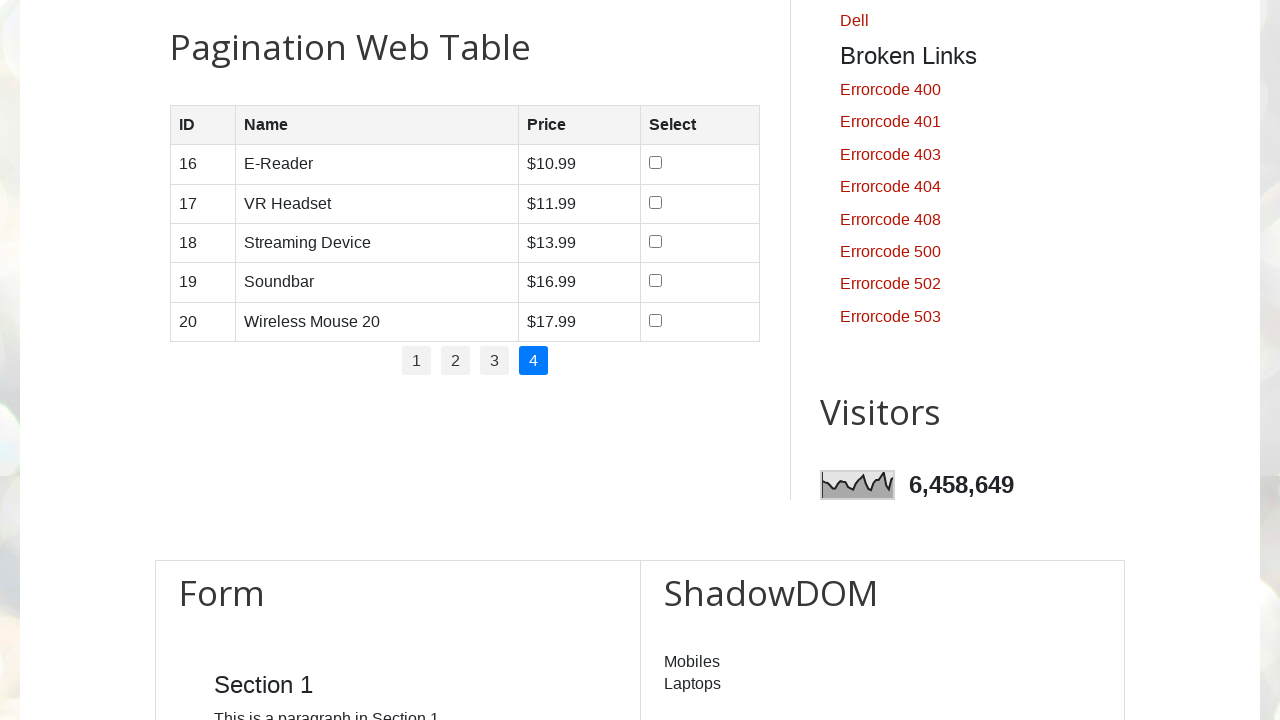

Checkbox in page 4, row 2 is visible (total count: 17)
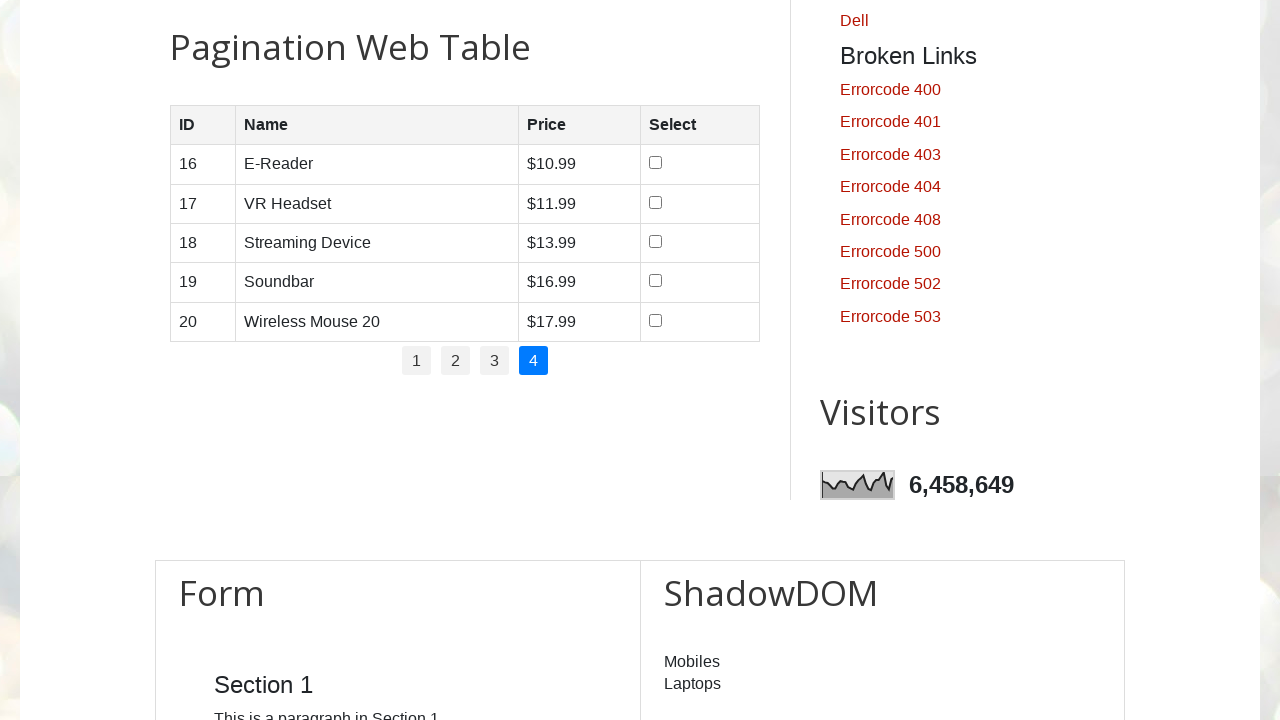

Located checkbox in page 4, row 3
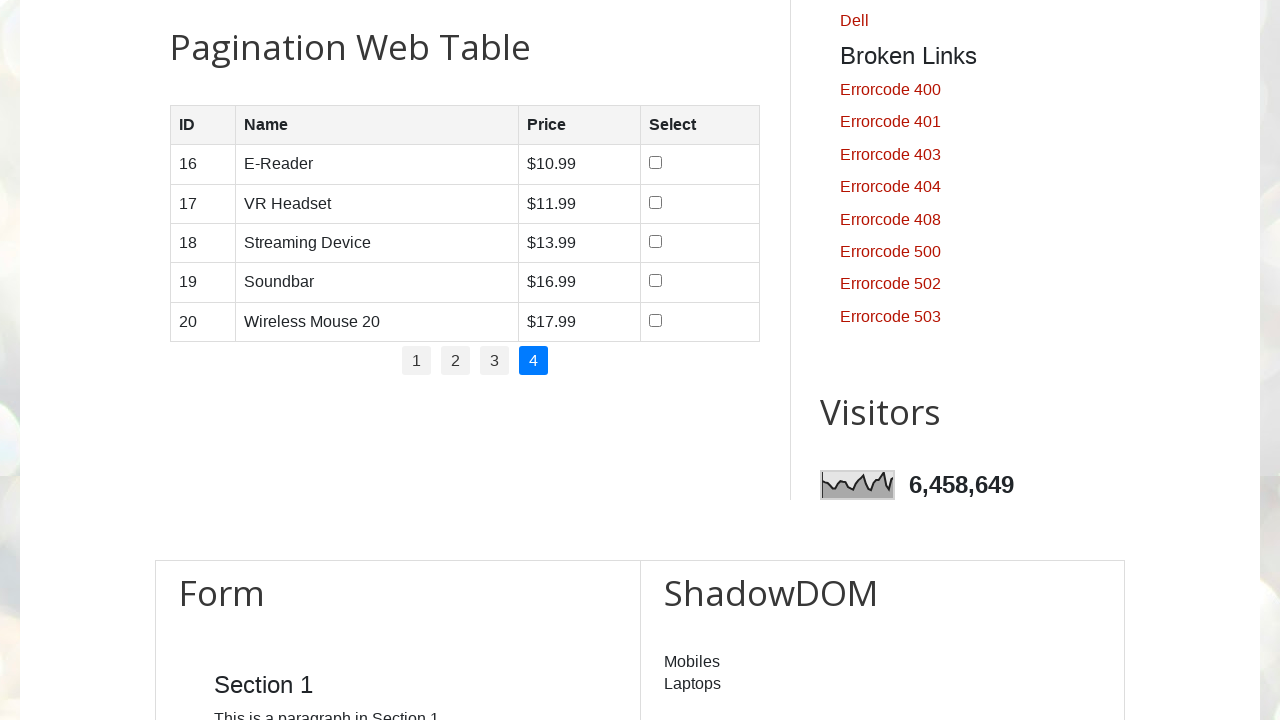

Checkbox in page 4, row 3 is visible (total count: 18)
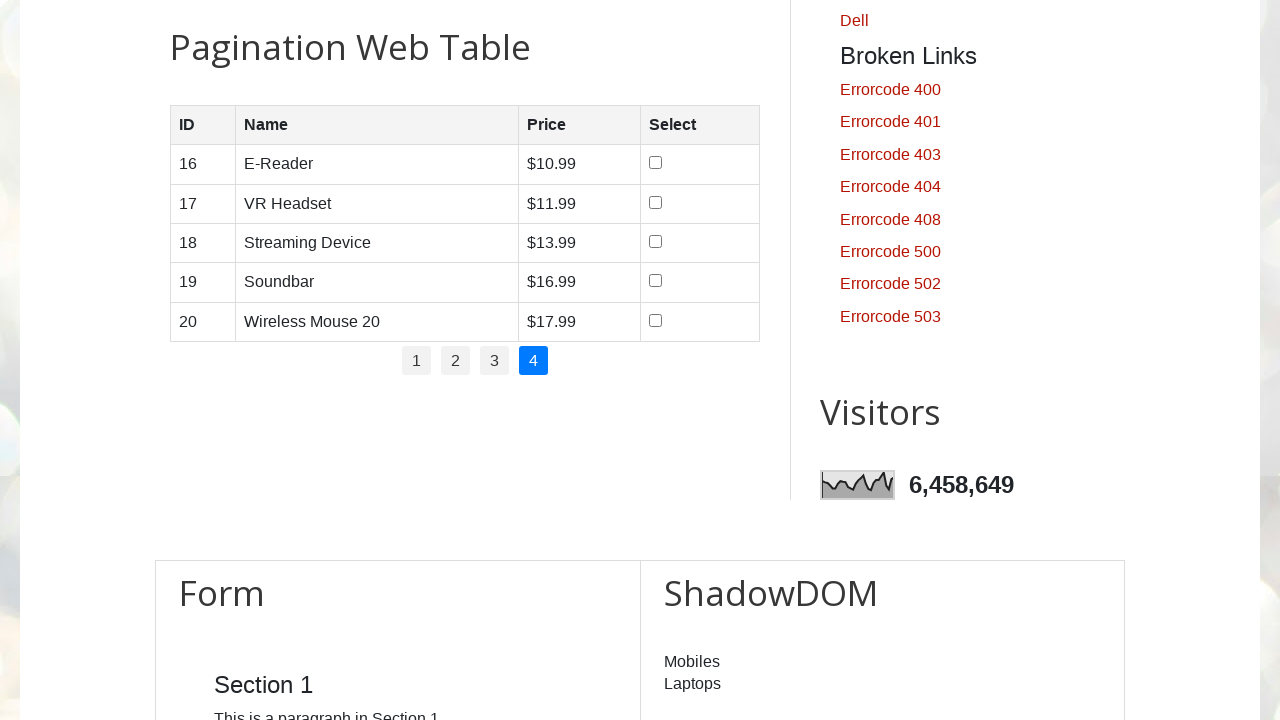

Located checkbox in page 4, row 4
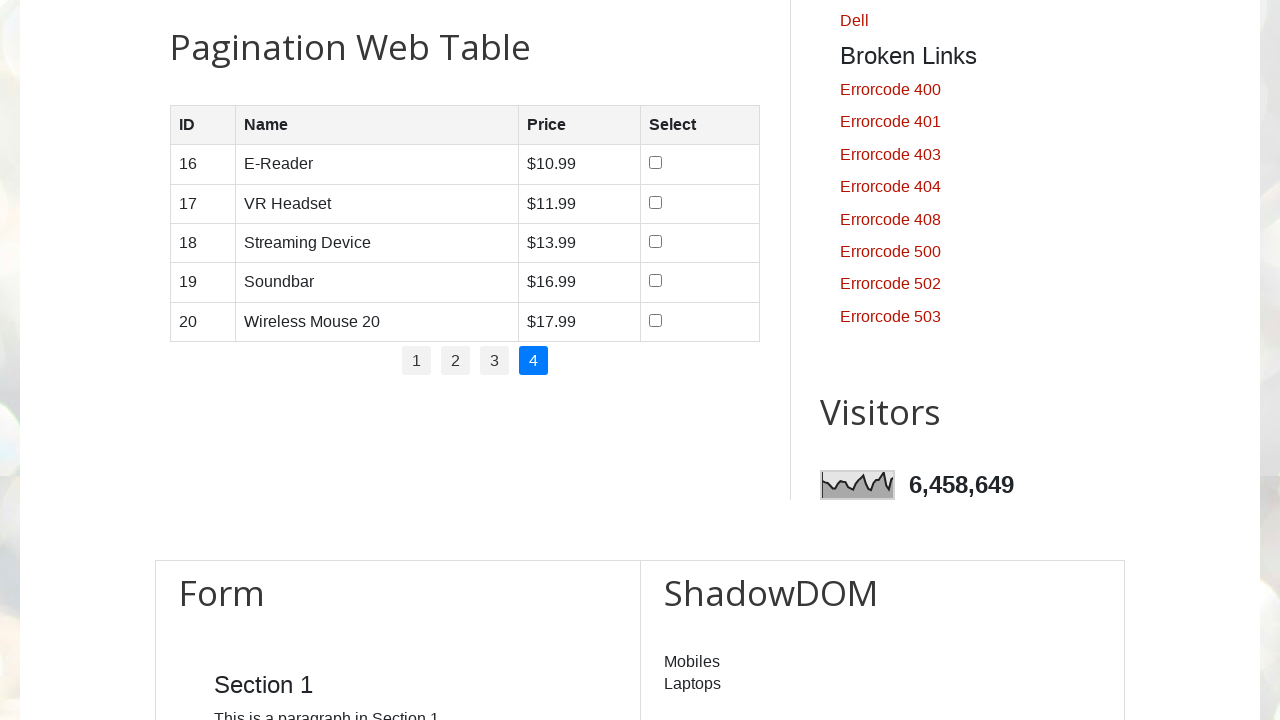

Checkbox in page 4, row 4 is visible (total count: 19)
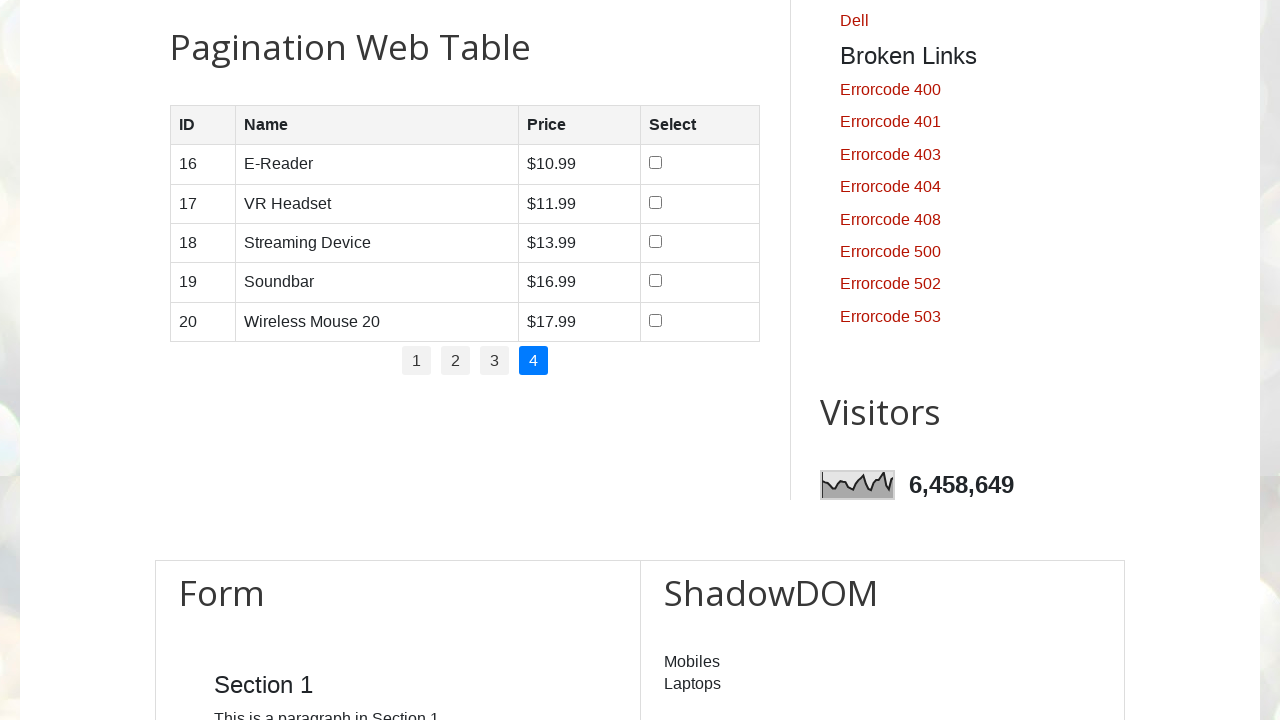

Located checkbox in page 4, row 5
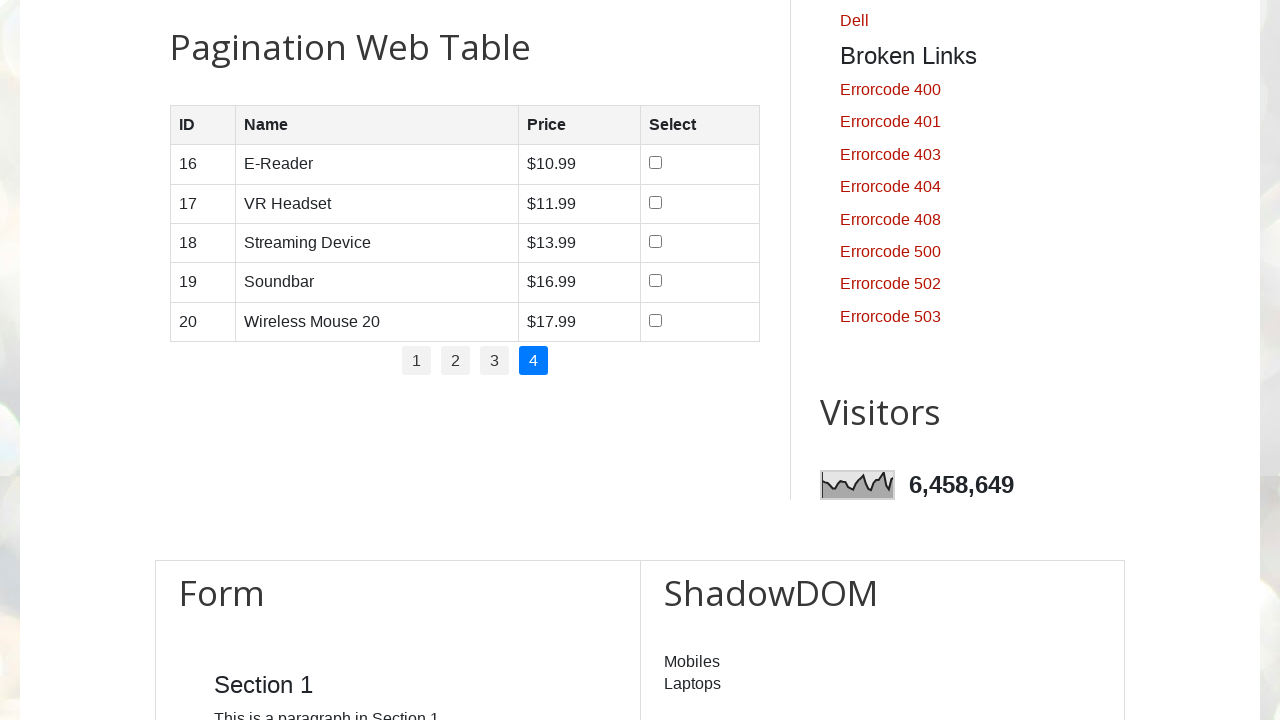

Checkbox in page 4, row 5 is visible (total count: 20)
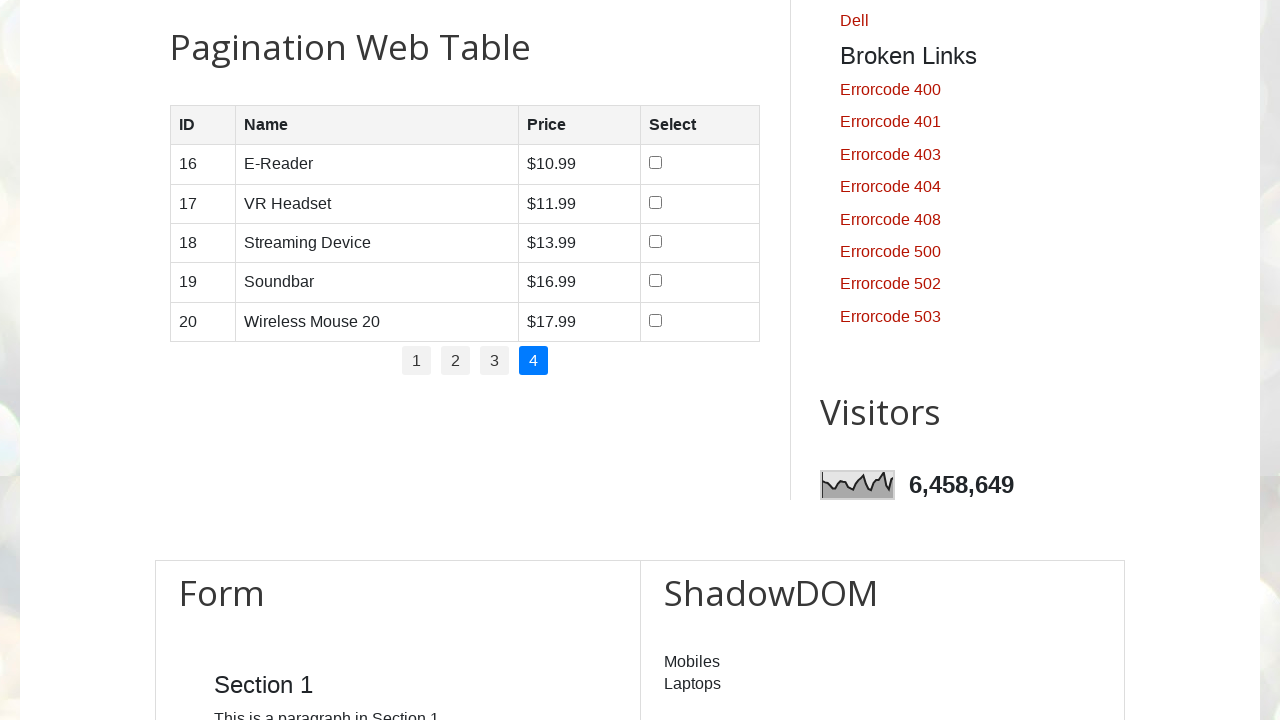

Test completed: total checkbox count across all pages is 20
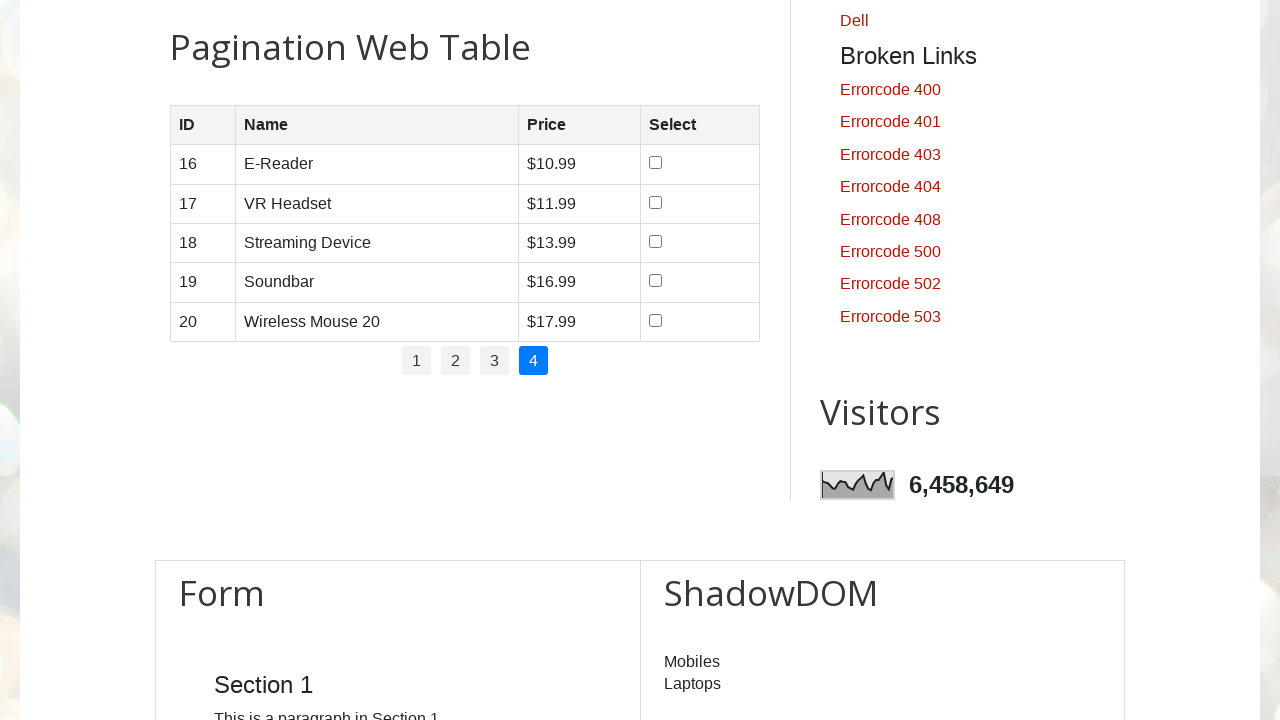

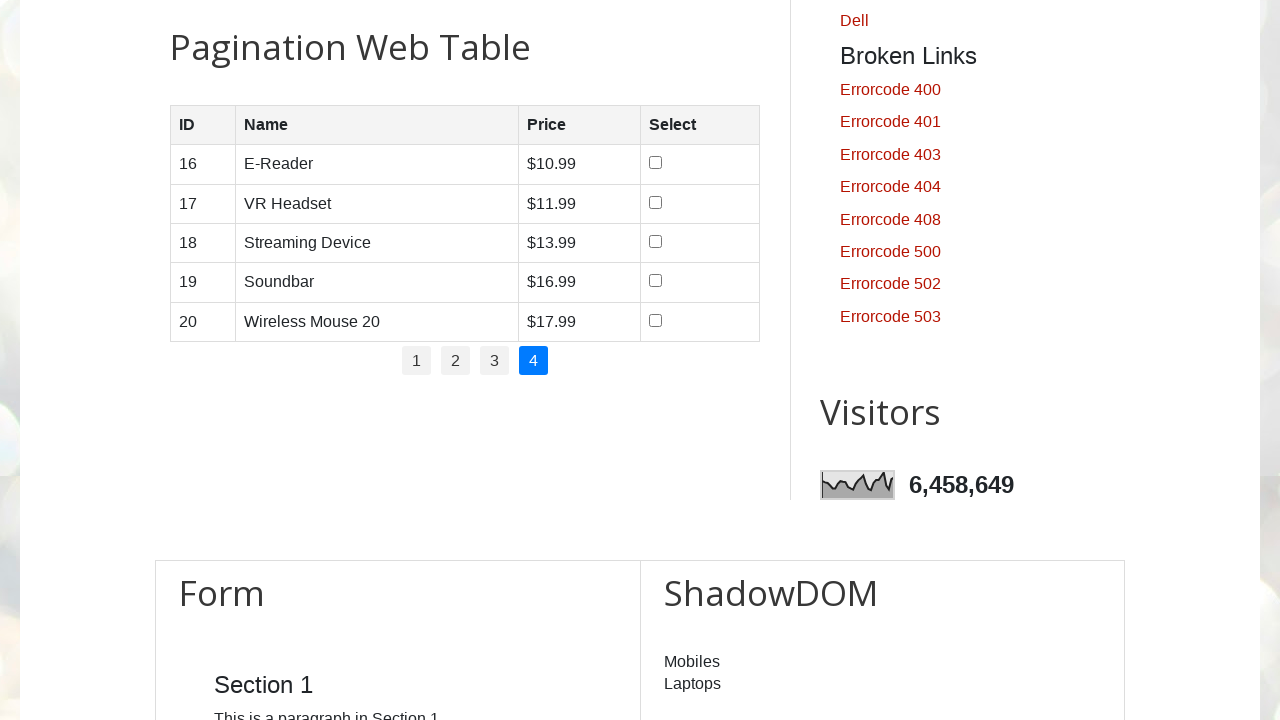